Tests the shopping cart functionality on a vegetable e-commerce site by finding specific products (Cucumber and Brocolli), incrementing their quantities, and adding them to the cart.

Starting URL: https://rahulshettyacademy.com/seleniumPractise/#/

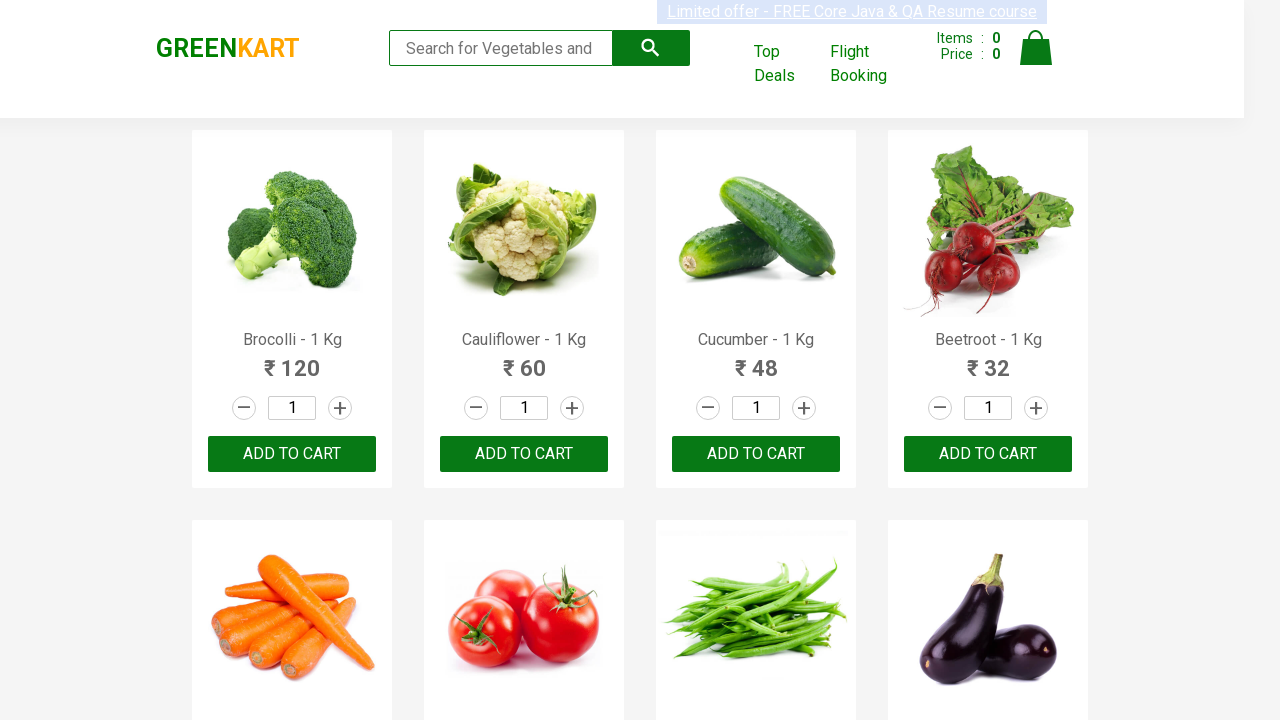

Waited for products to load on the vegetable e-commerce site
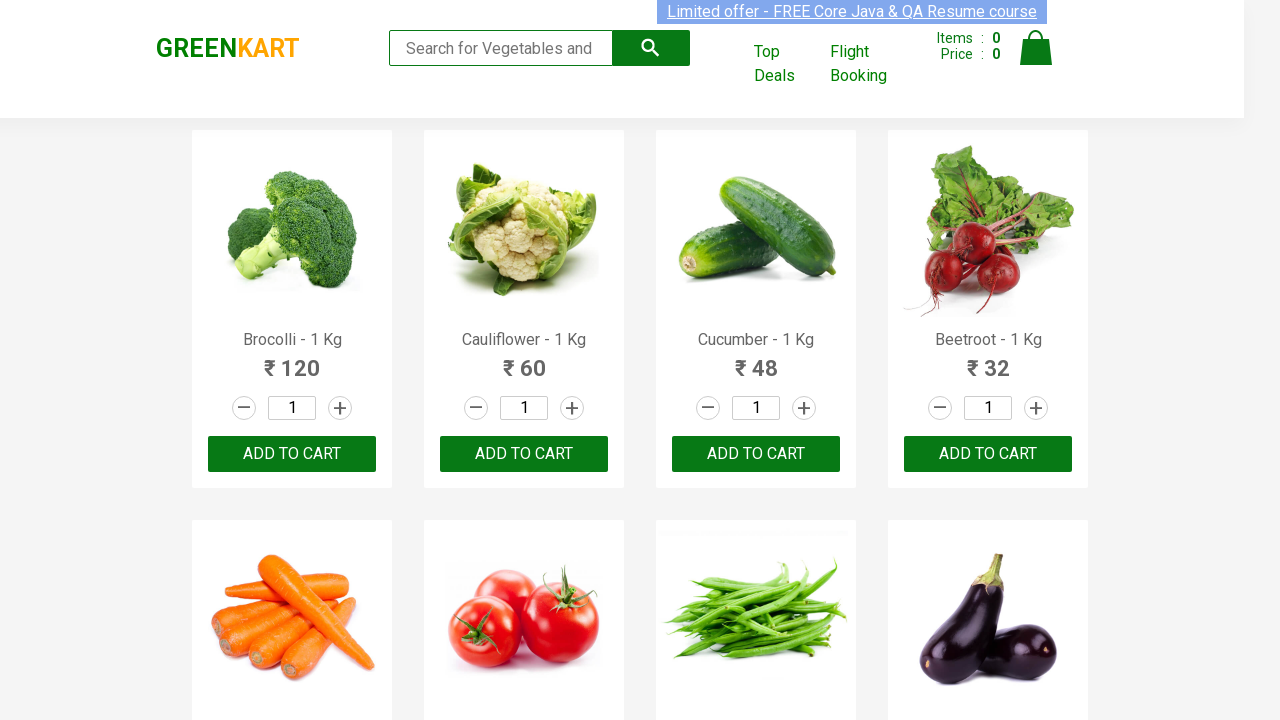

Defined list of items needed: Cucumber and Brocolli
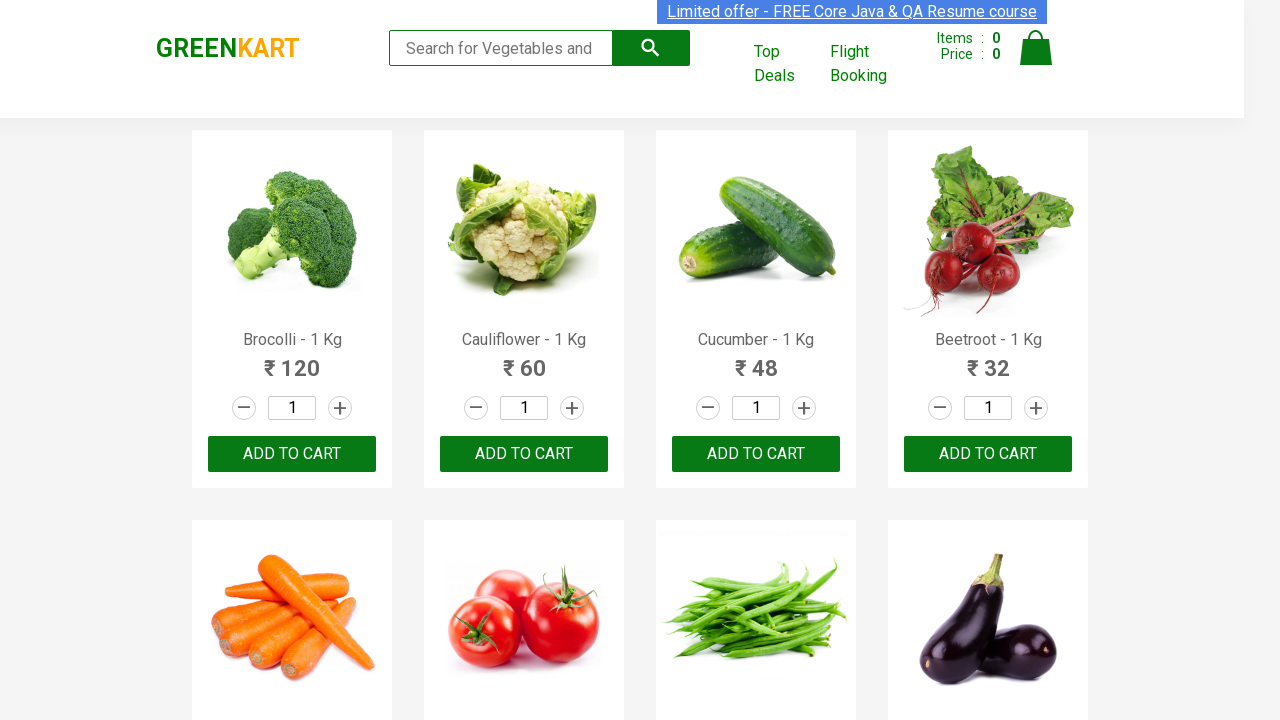

Retrieved all vegetable product names from the page
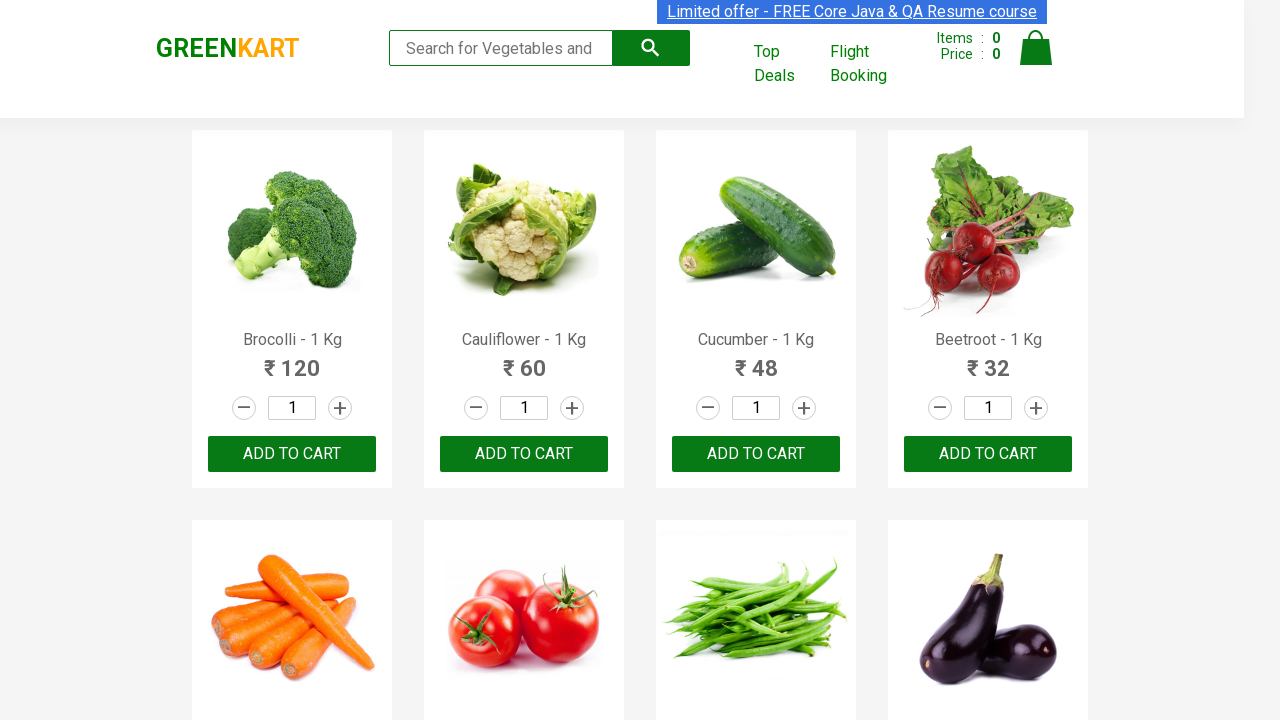

Checked product: Brocolli - 1 Kg
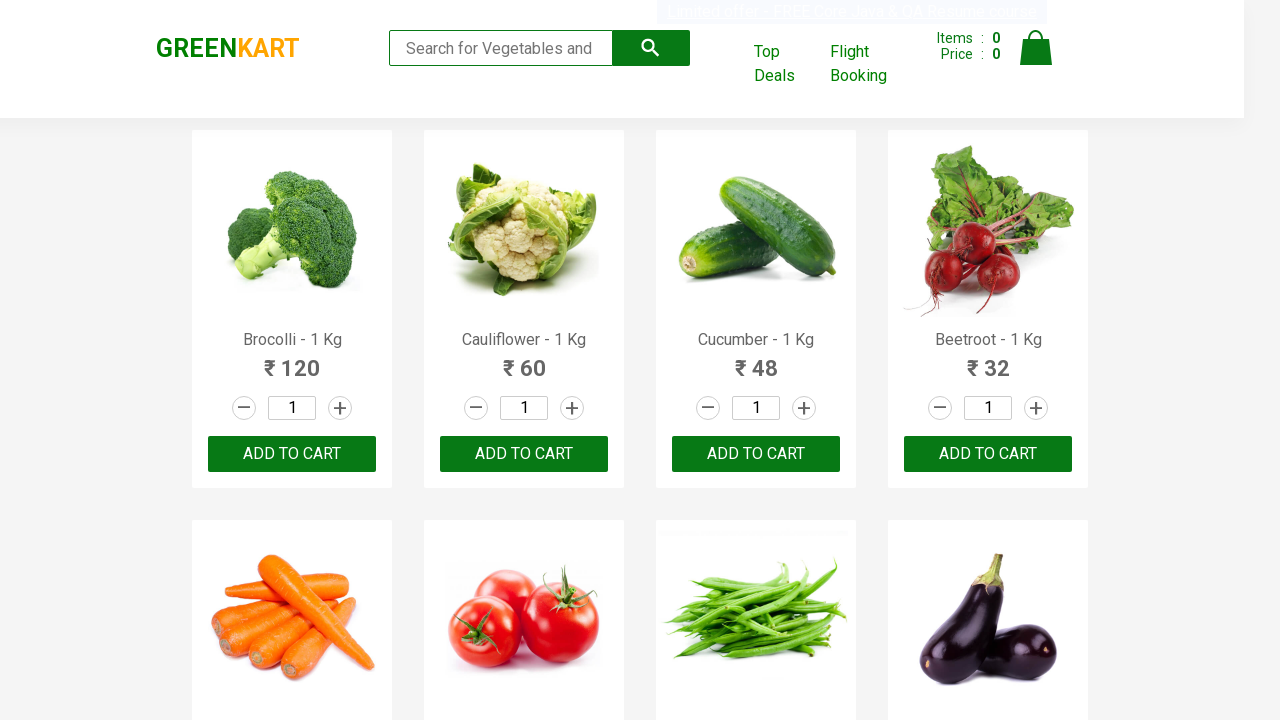

Clicked increment button for Brocolli - 1 Kg at (340, 408) on xpath=//div[@class='product']//div[2]//a[2] >> nth=0
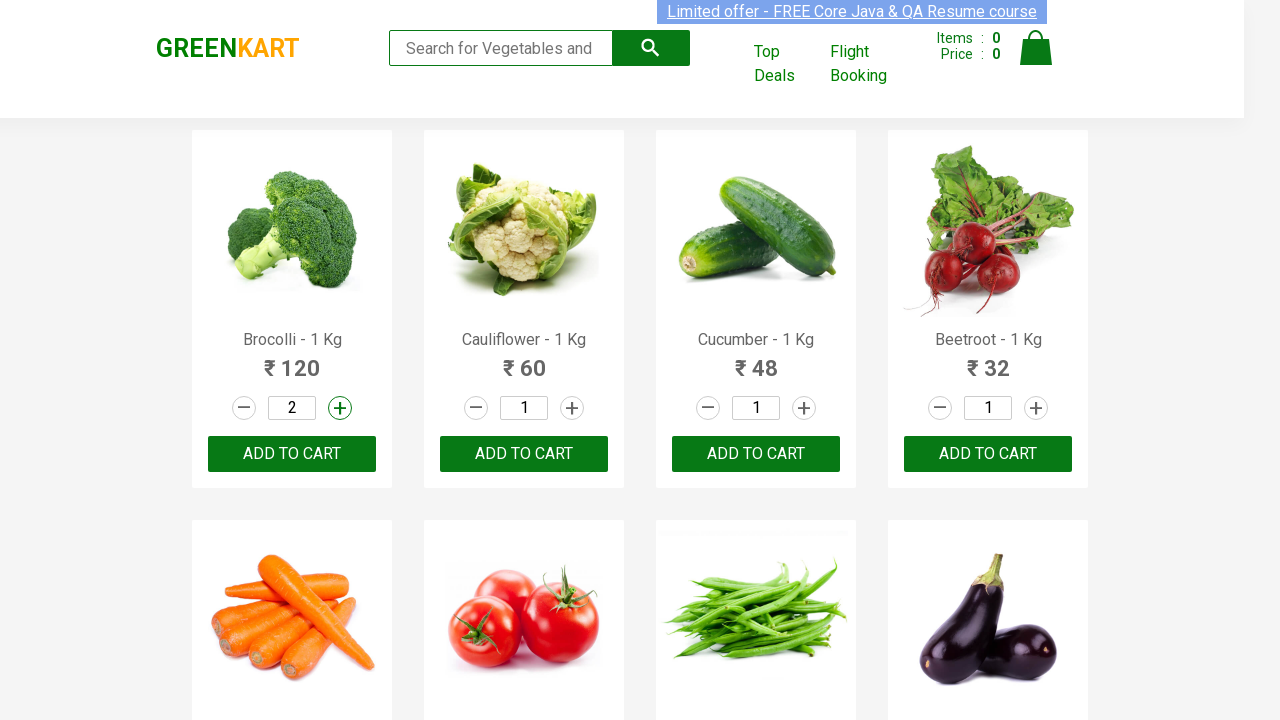

Clicked 'ADD TO CART' button for Brocolli - 1 Kg at (292, 454) on xpath=//div[@class='product-action']//button >> nth=0
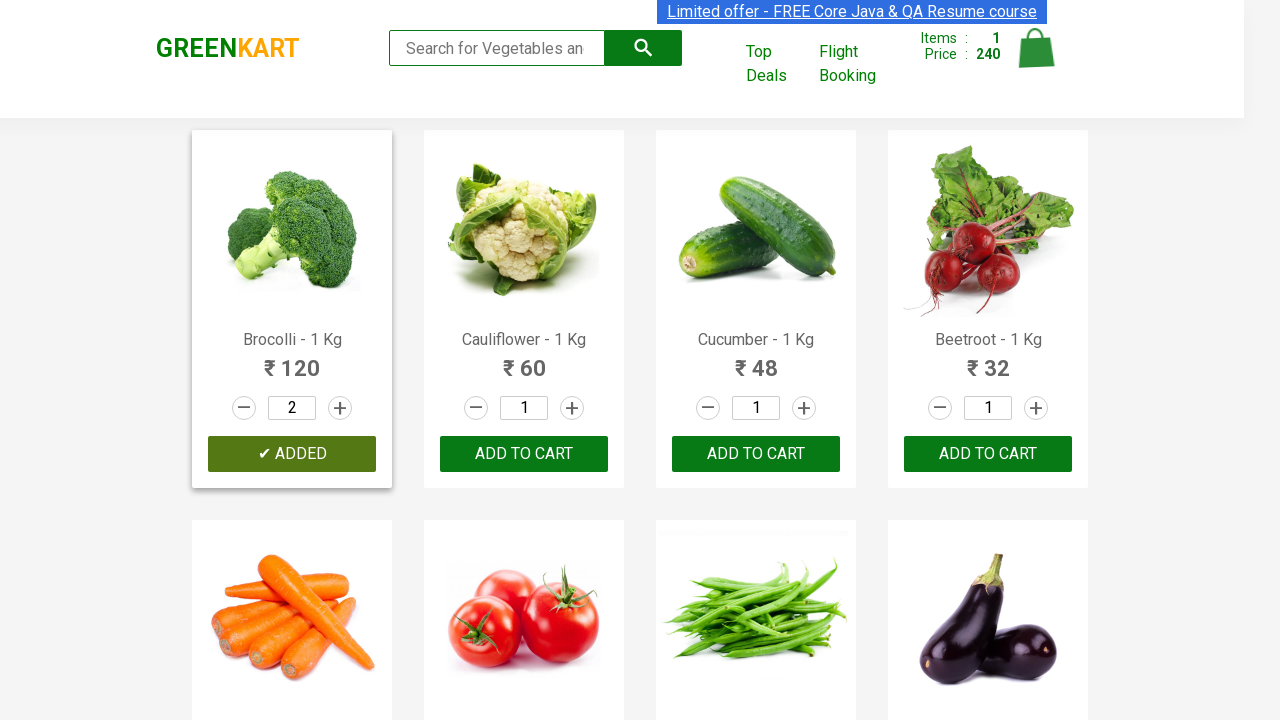

Checked product: Cauliflower - 1 Kg
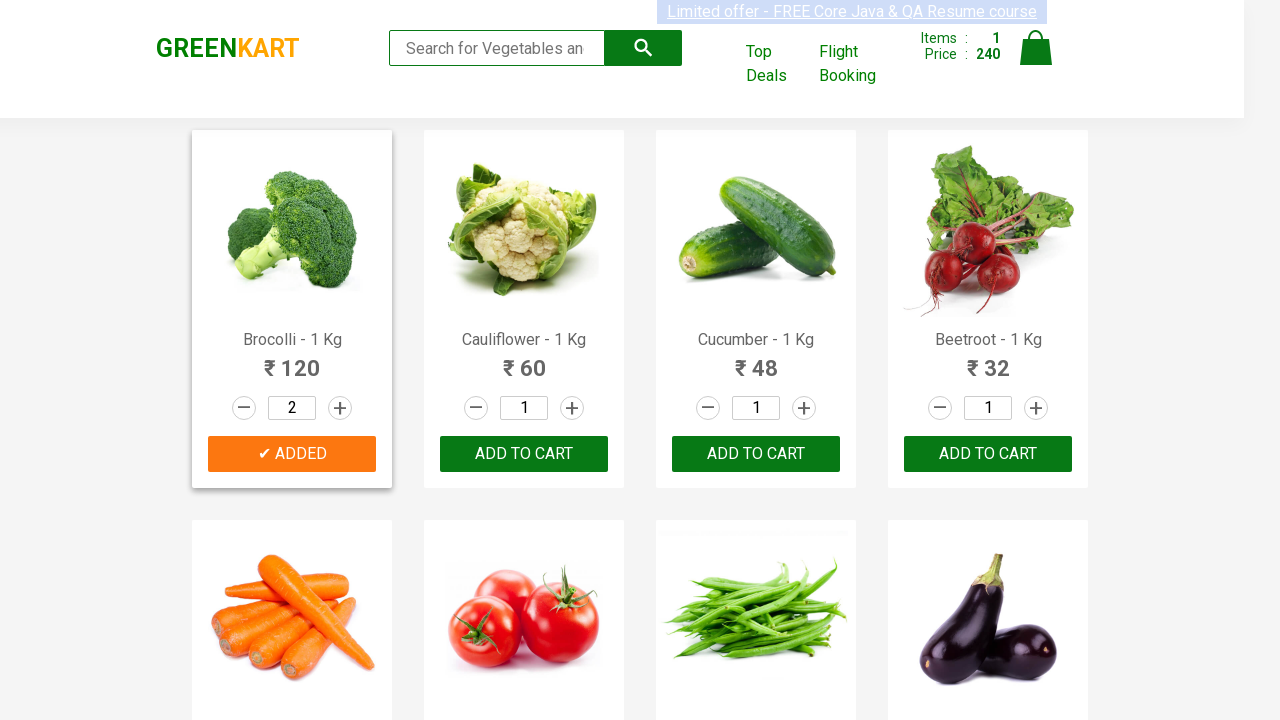

Checked product: Cucumber - 1 Kg
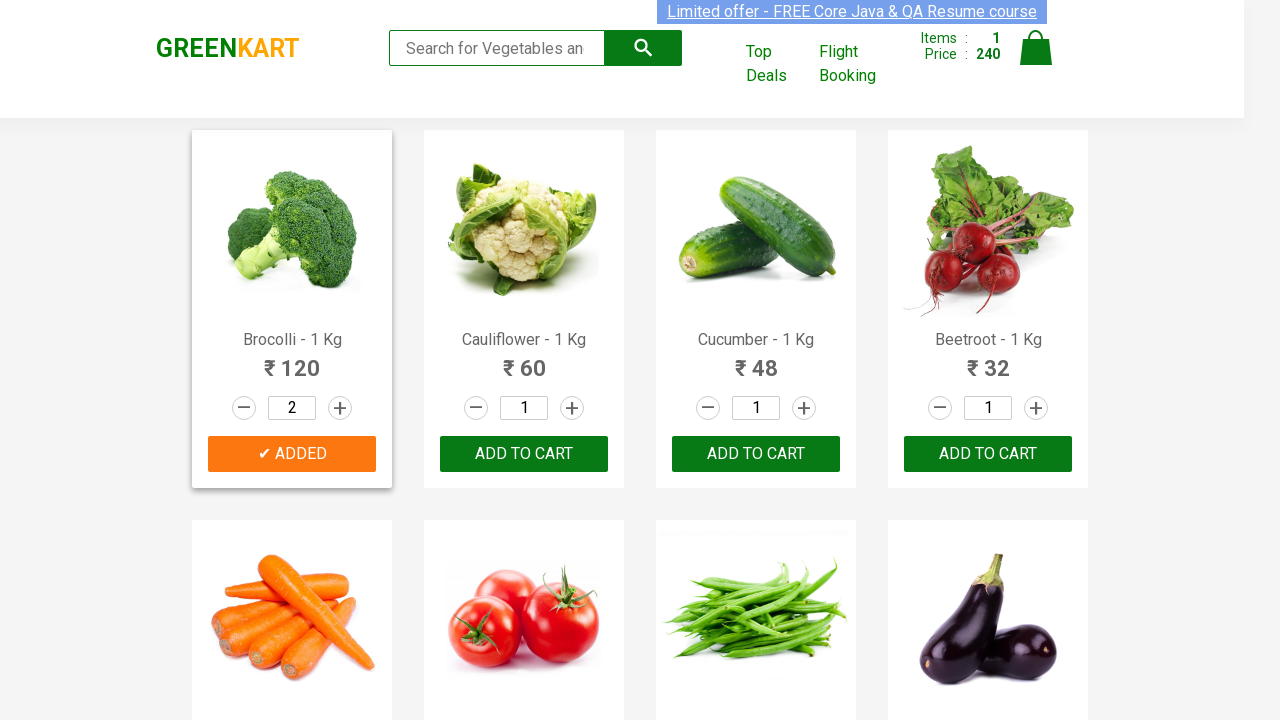

Clicked increment button for Cucumber - 1 Kg at (804, 408) on xpath=//div[@class='product']//div[2]//a[2] >> nth=2
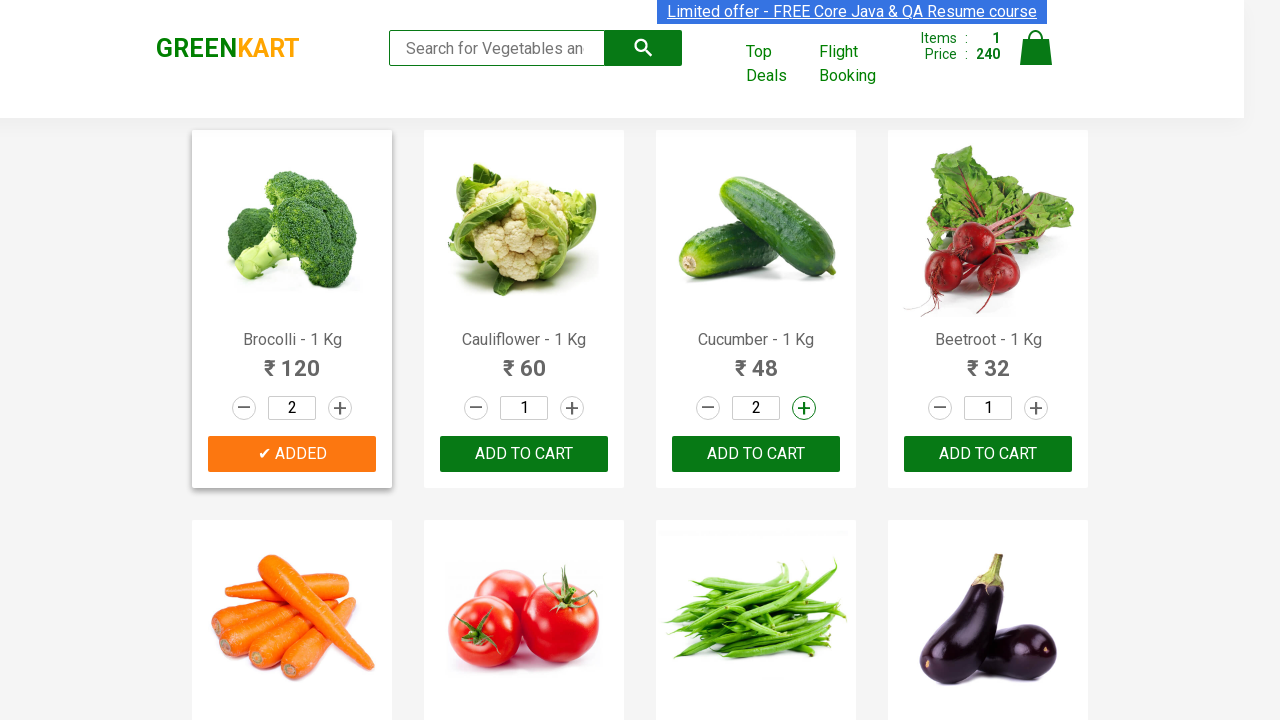

Clicked 'ADD TO CART' button for Cucumber - 1 Kg at (756, 454) on xpath=//div[@class='product-action']//button >> nth=2
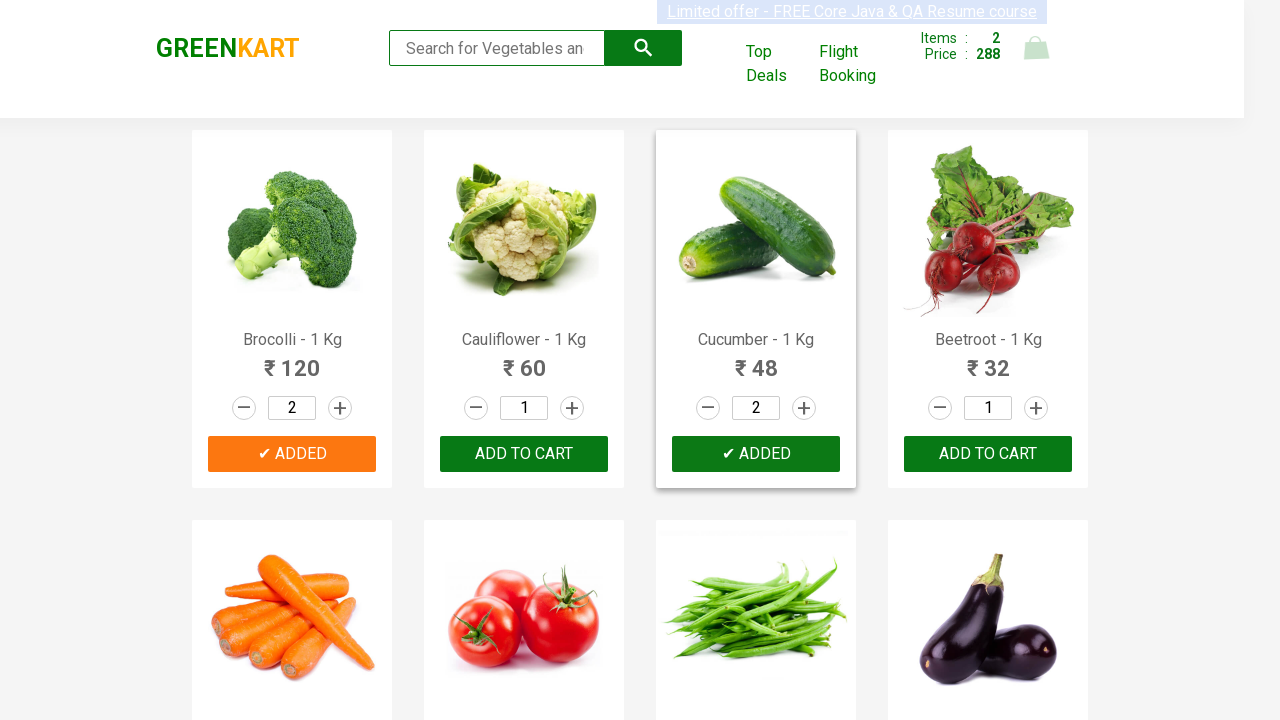

Checked product: Beetroot - 1 Kg
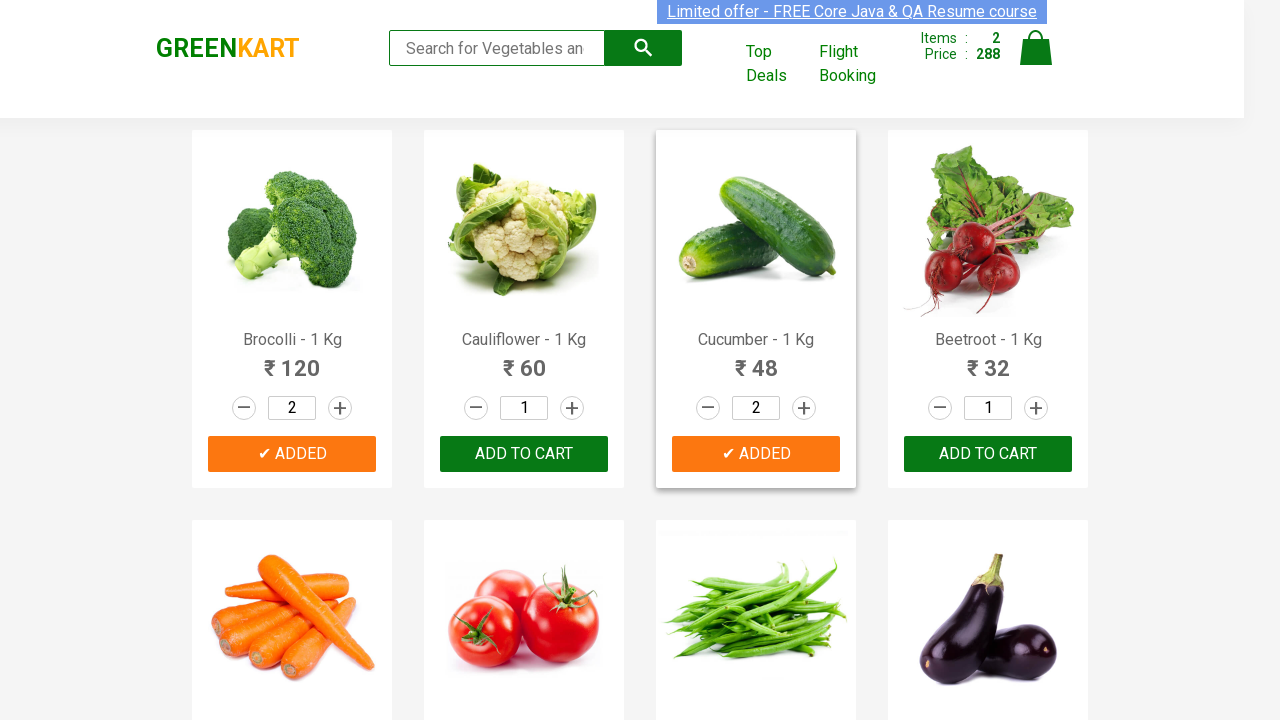

Checked product: Carrot - 1 Kg
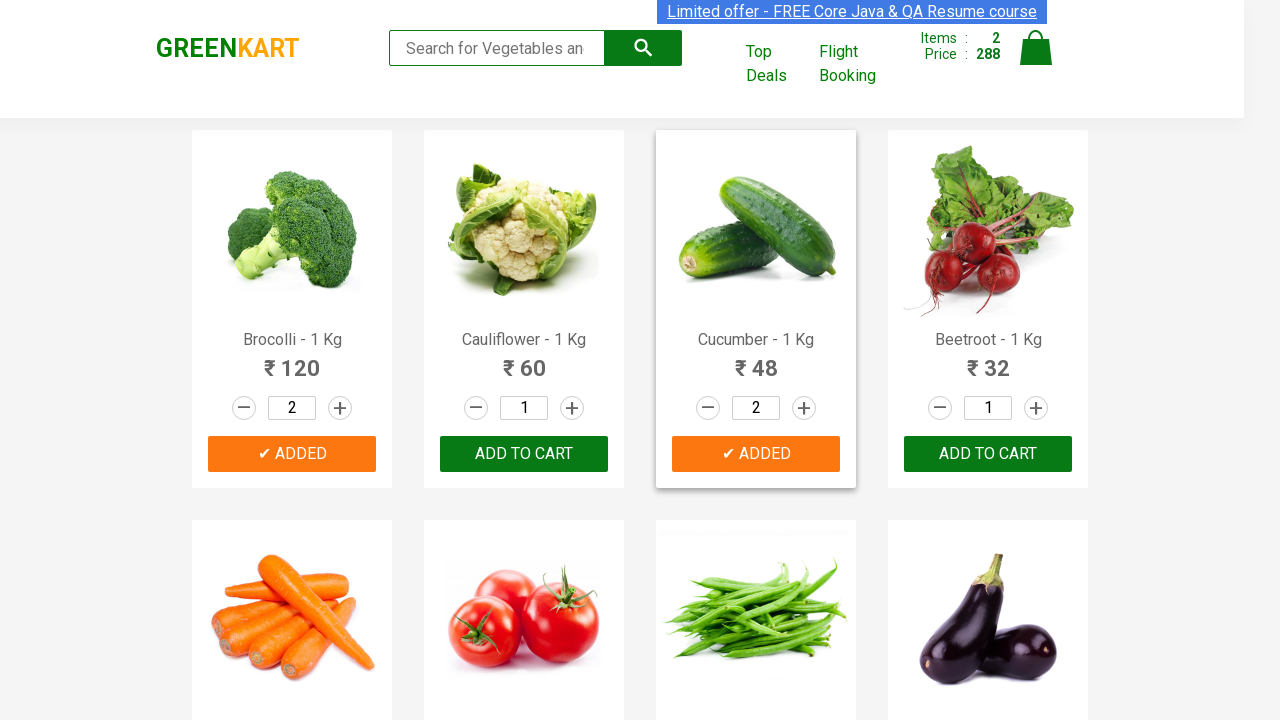

Checked product: Tomato - 1 Kg
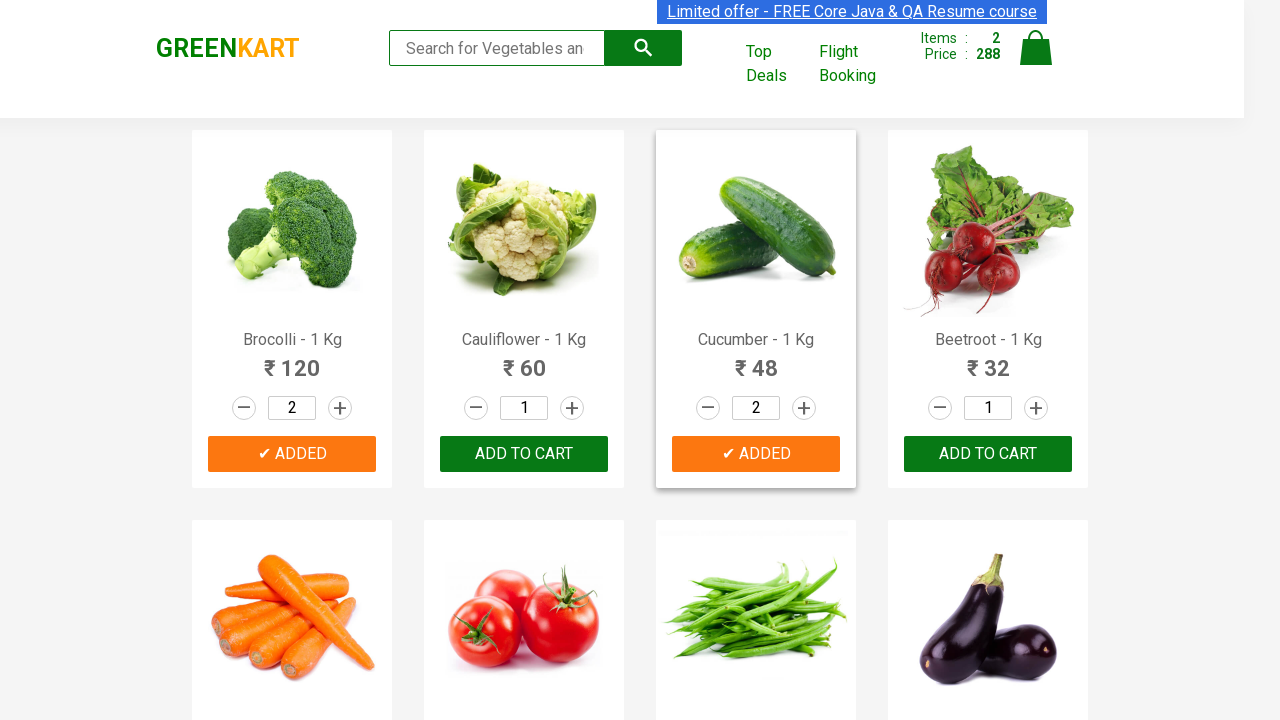

Checked product: Beans - 1 Kg
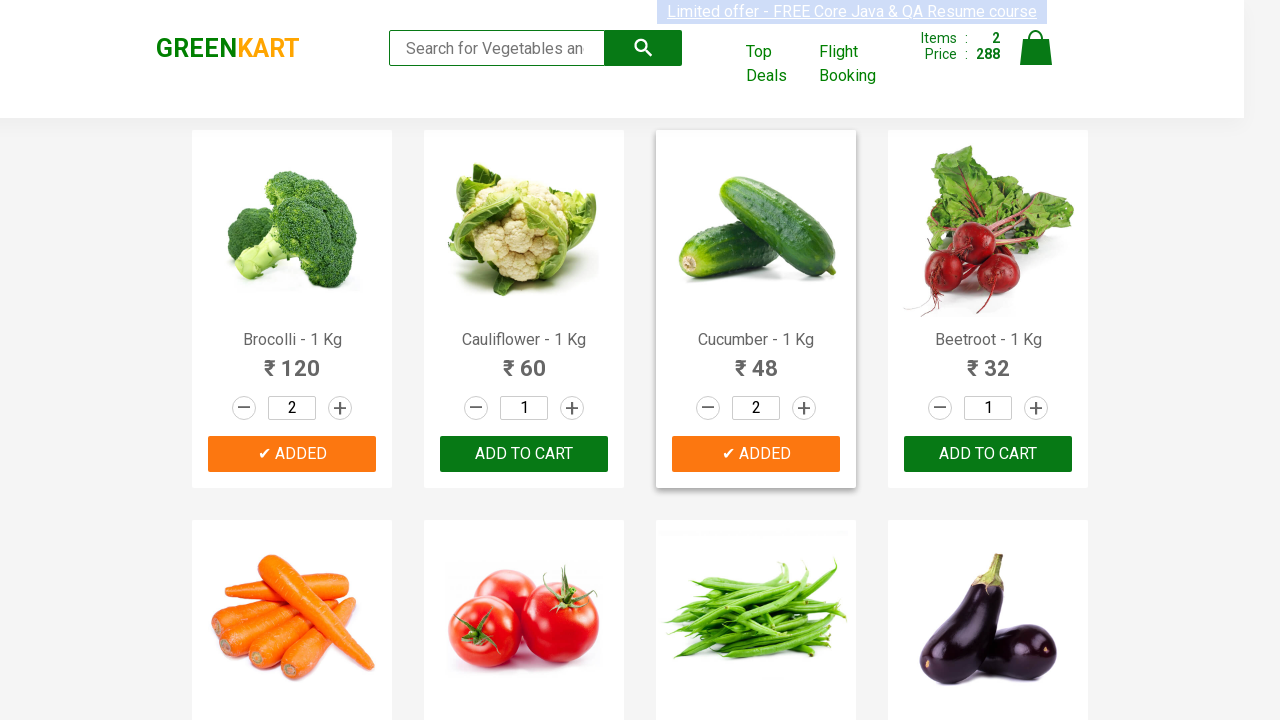

Checked product: Brinjal - 1 Kg
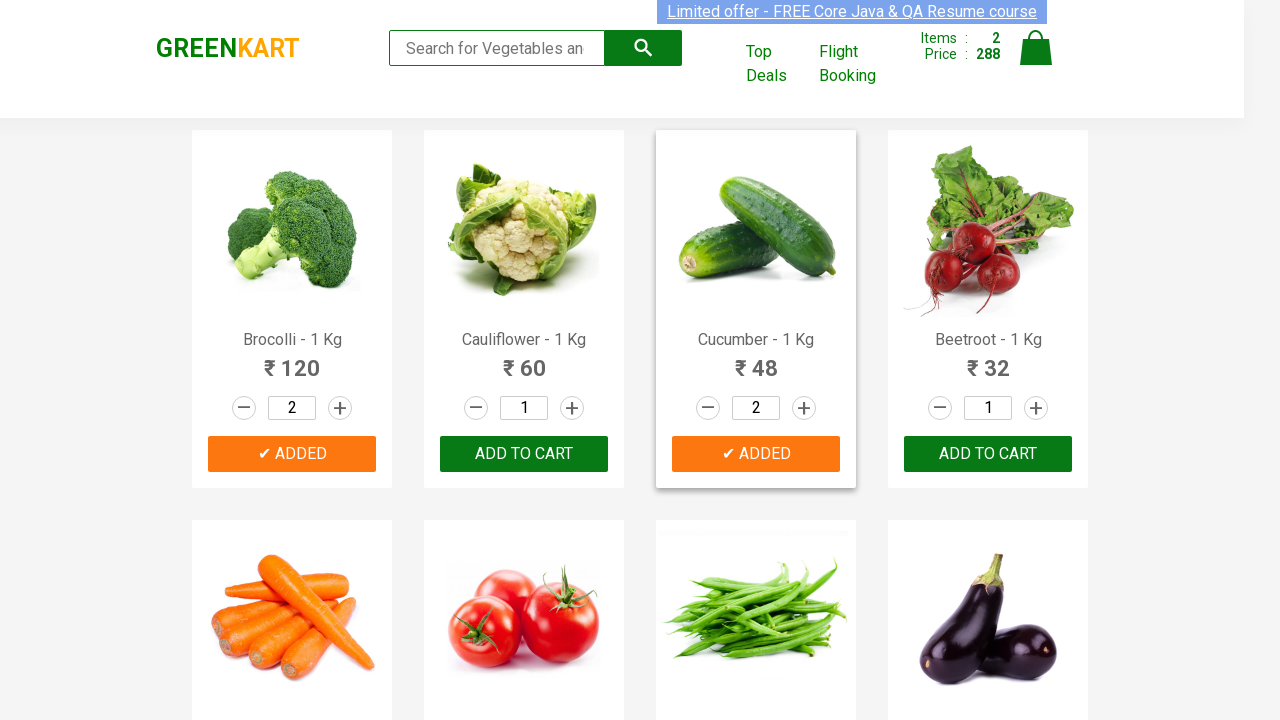

Checked product: Capsicum
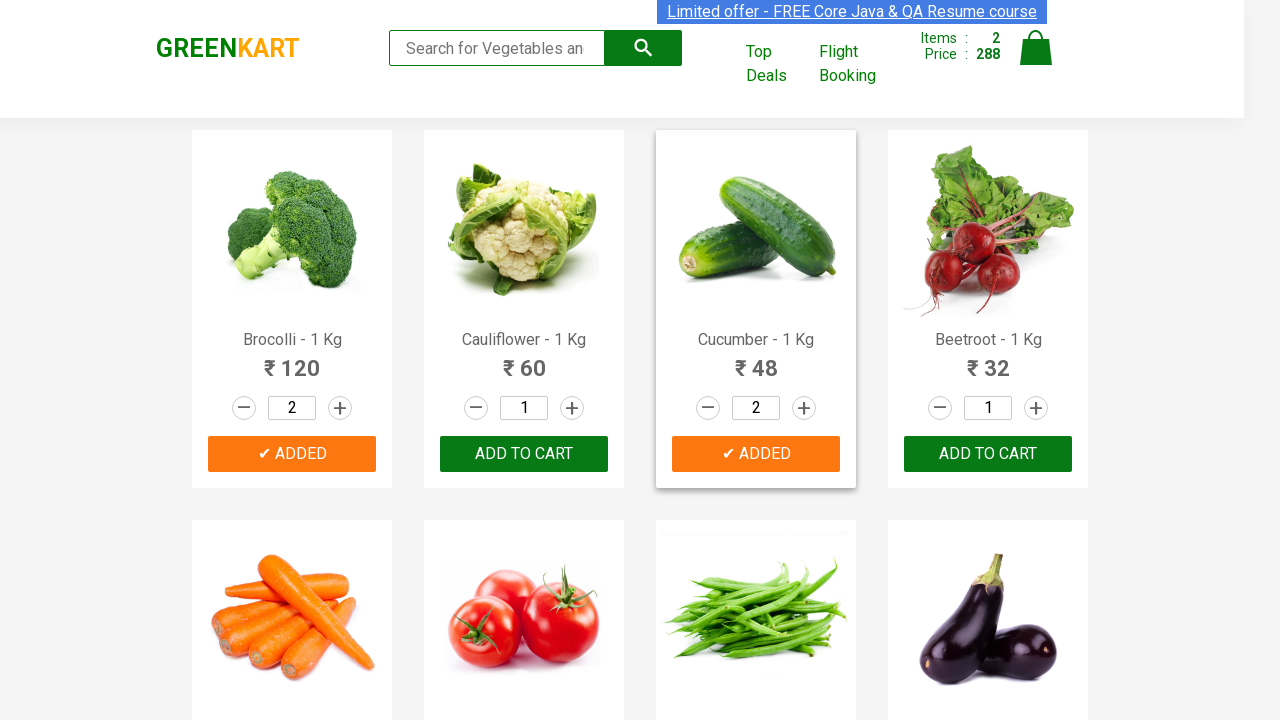

Checked product: Mushroom - 1 Kg
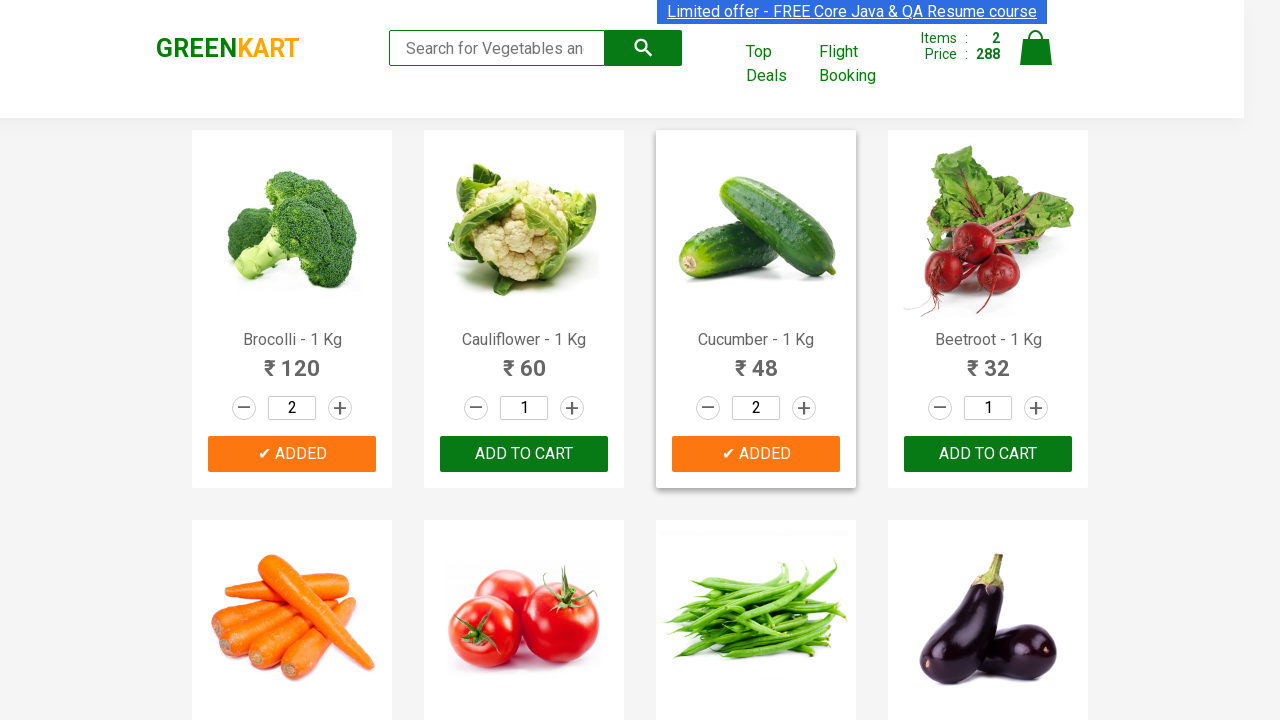

Checked product: Potato - 1 Kg
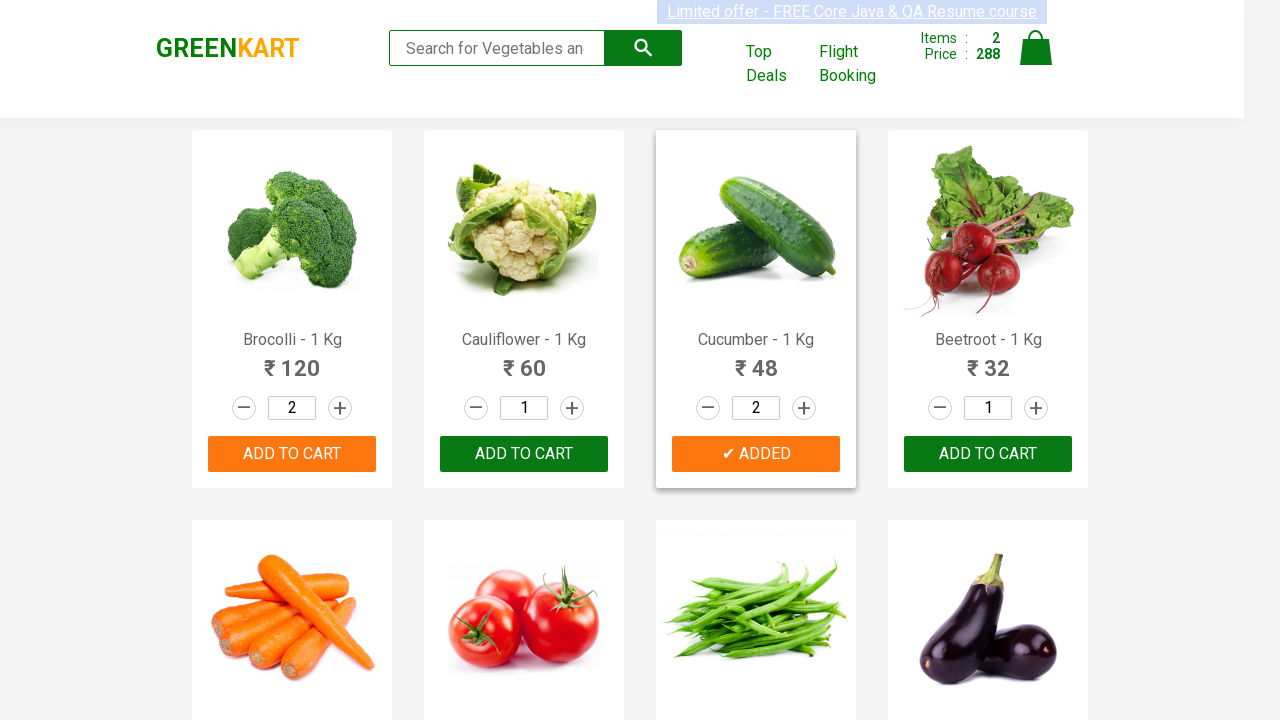

Checked product: Pumpkin - 1 Kg
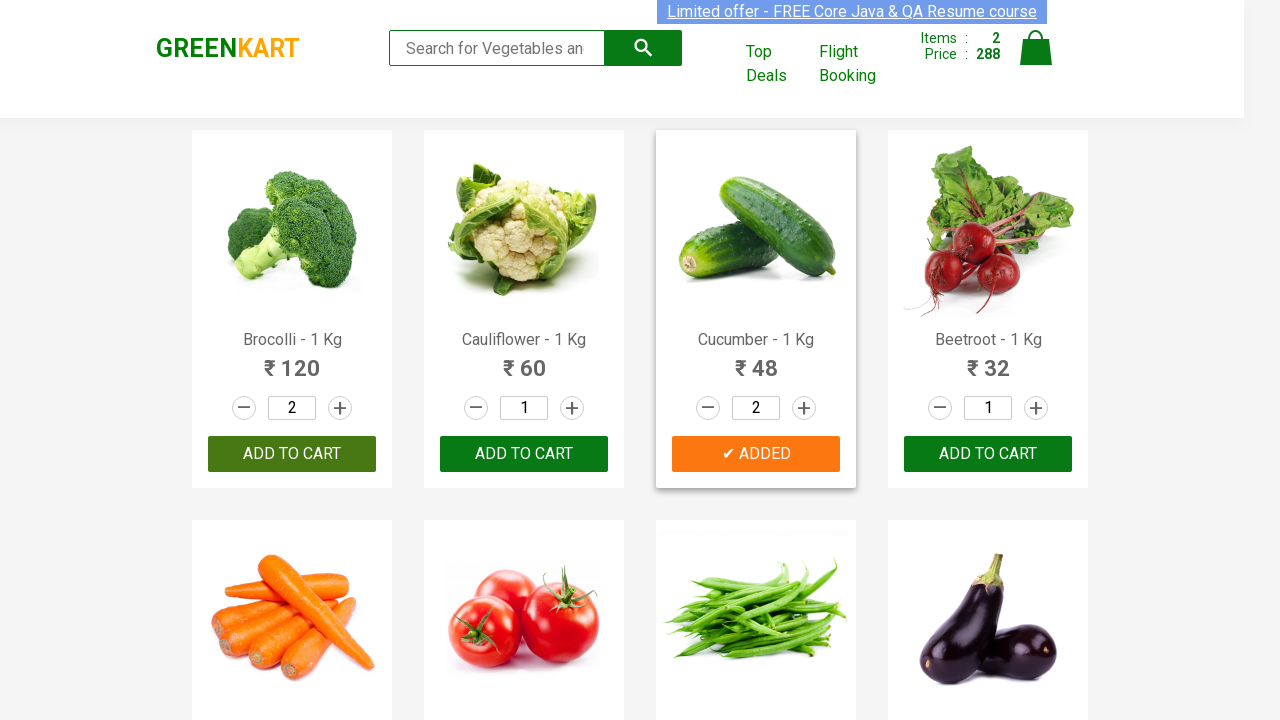

Checked product: Corn - 1 Kg
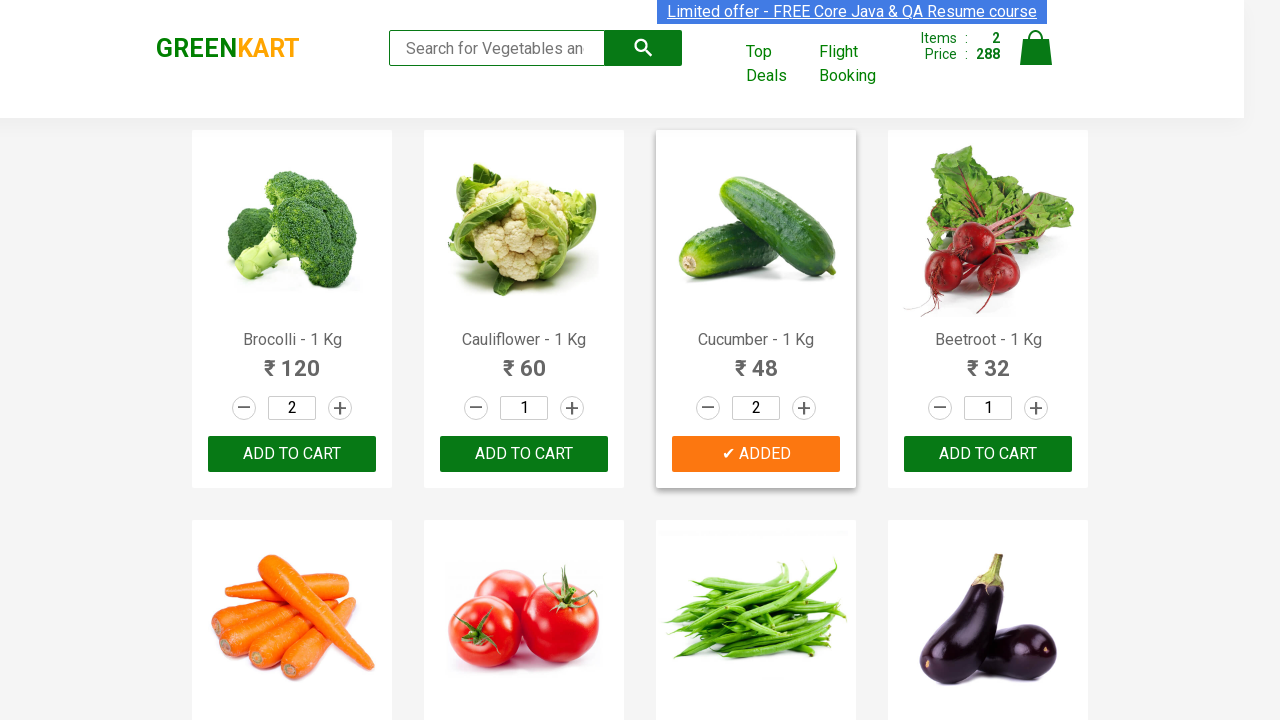

Checked product: Onion - 1 Kg
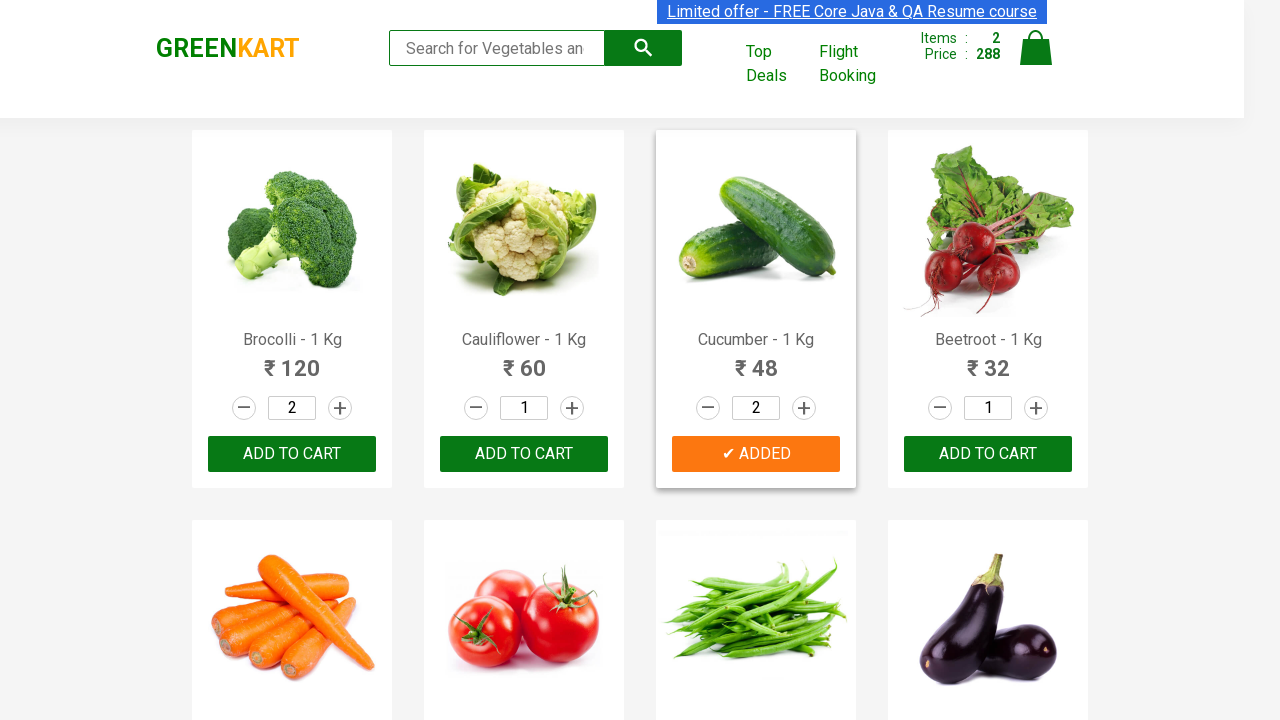

Checked product: Apple - 1 Kg
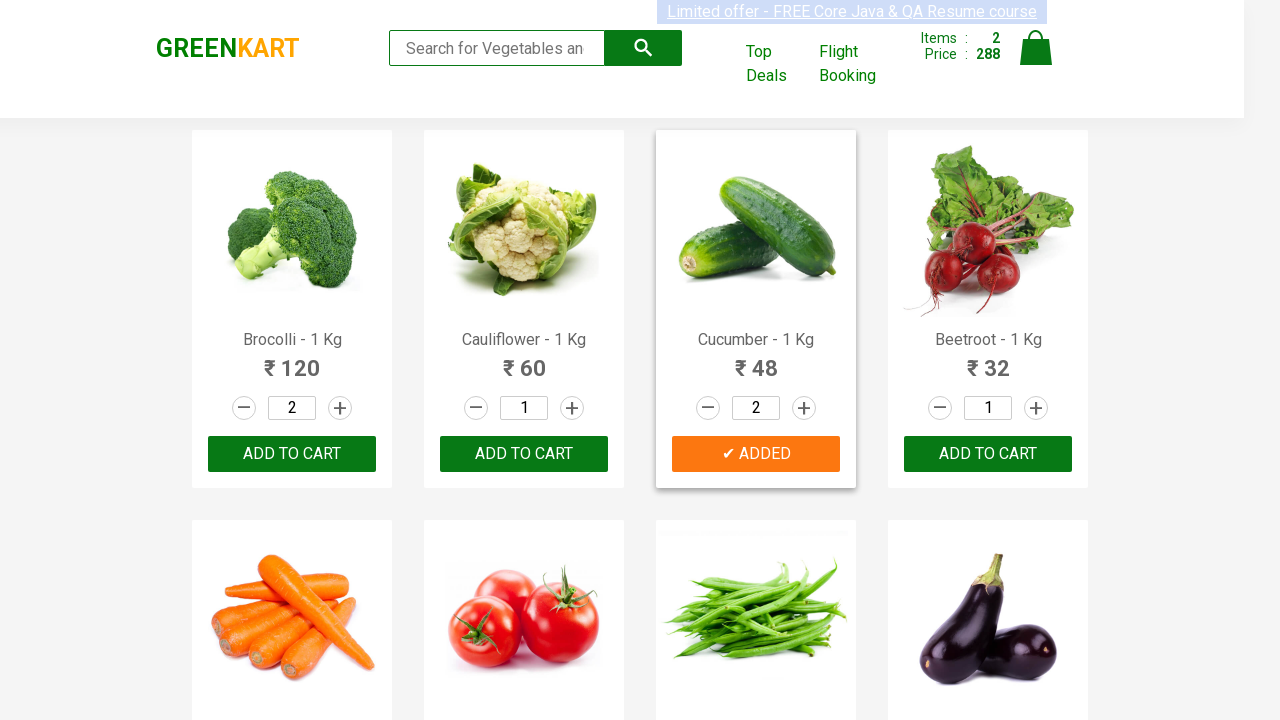

Checked product: Banana - 1 Kg
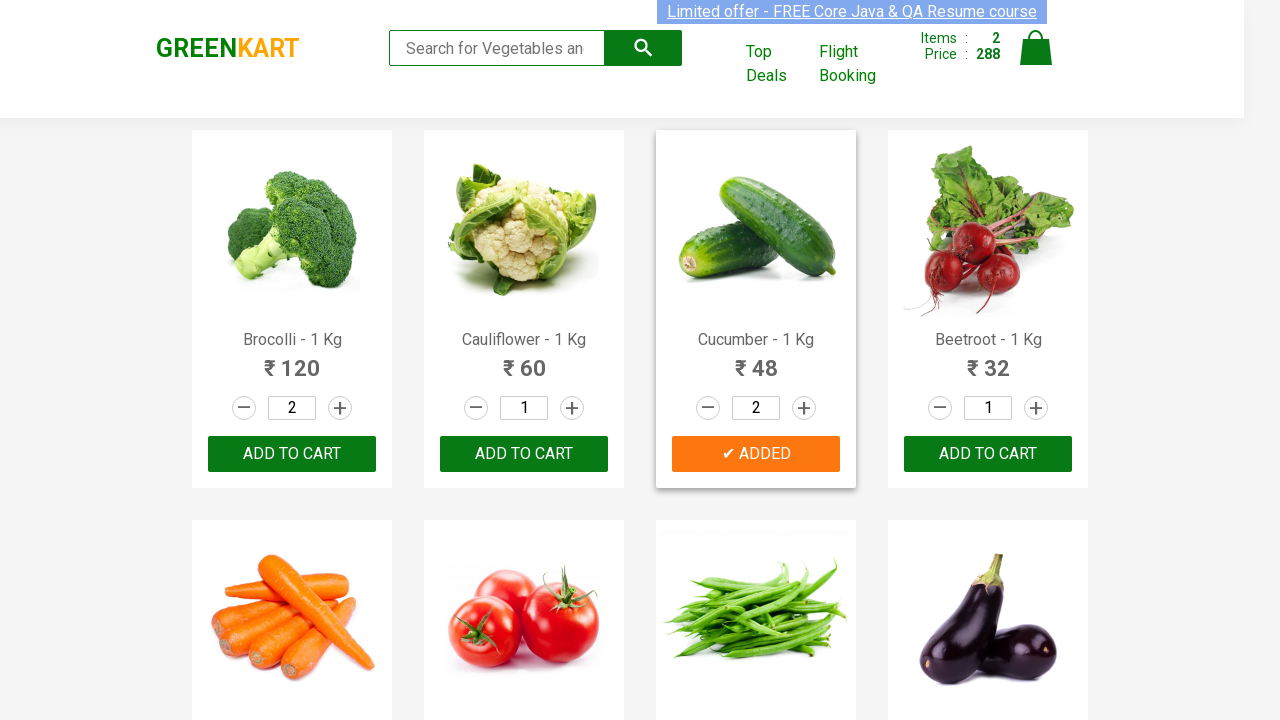

Checked product: Grapes - 1 Kg
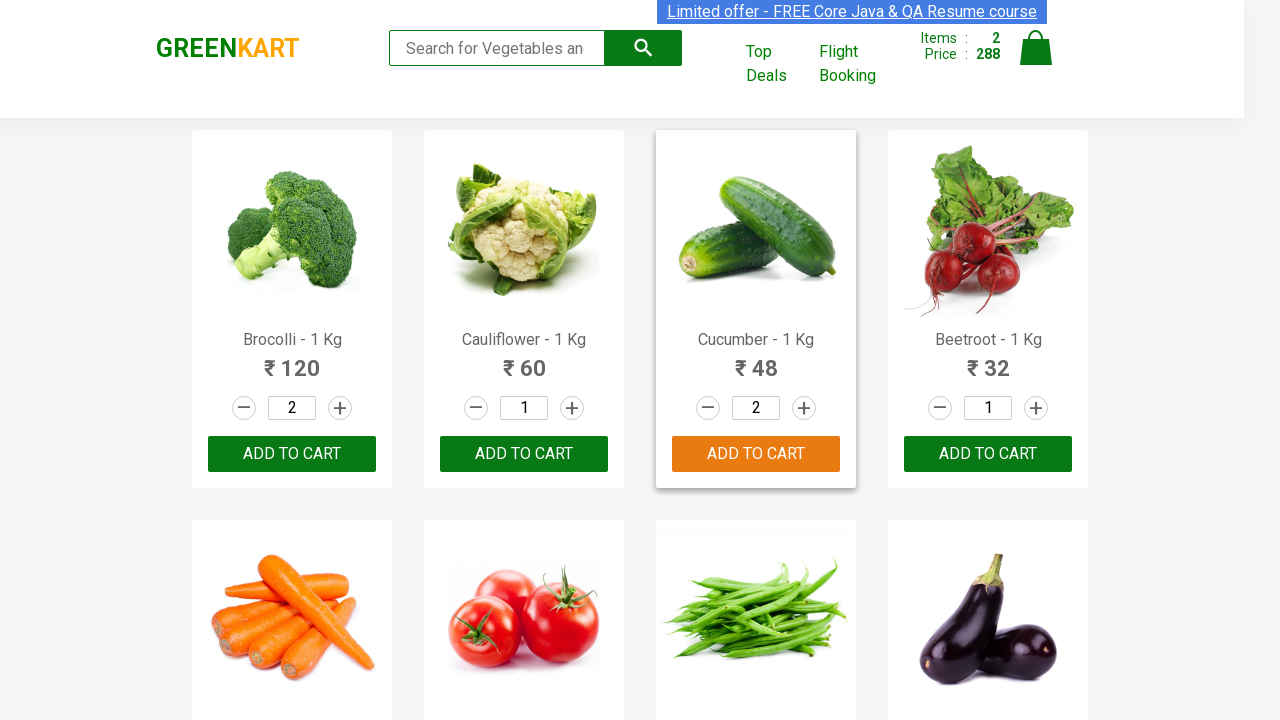

Checked product: Mango - 1 Kg
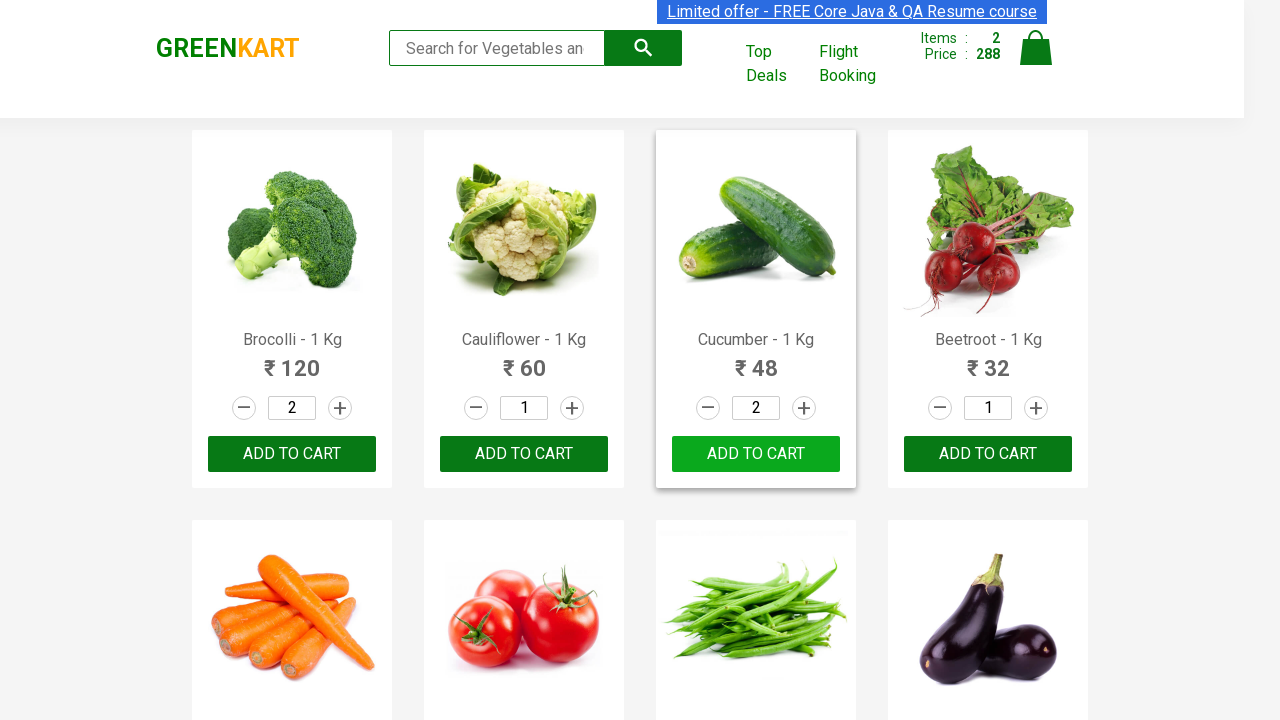

Checked product: Musk Melon - 1 Kg
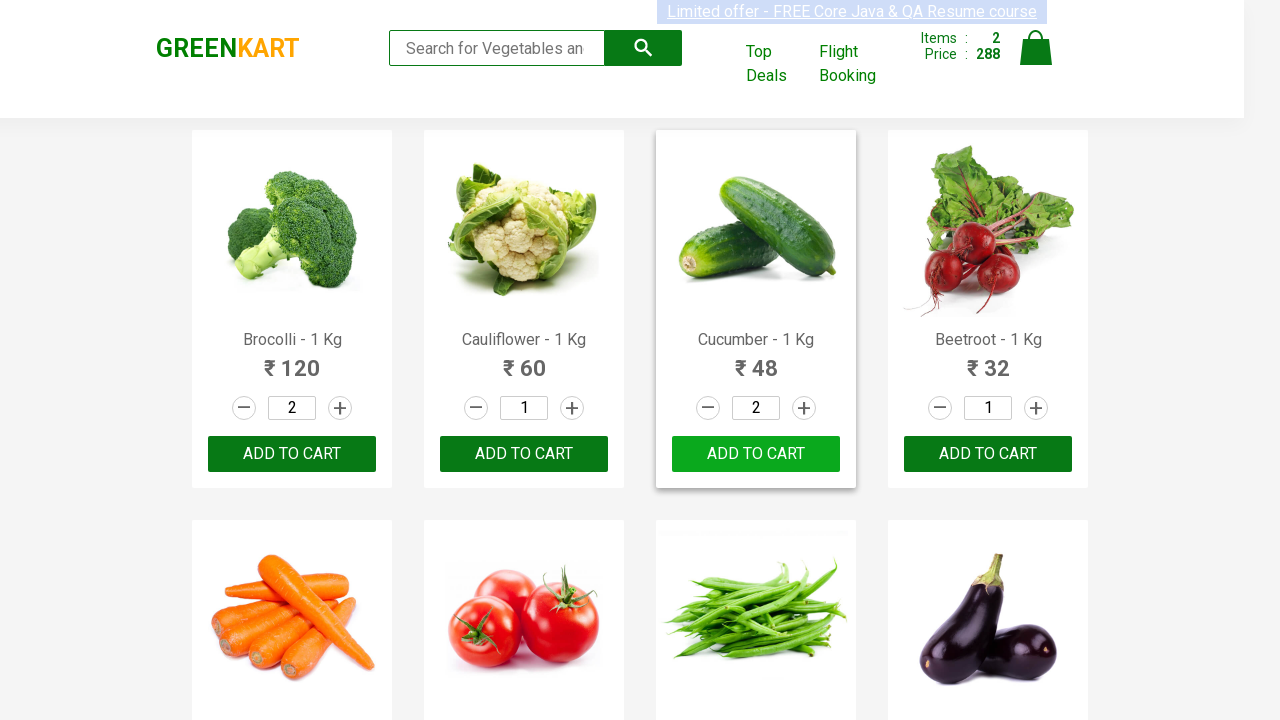

Checked product: Orange - 1 Kg
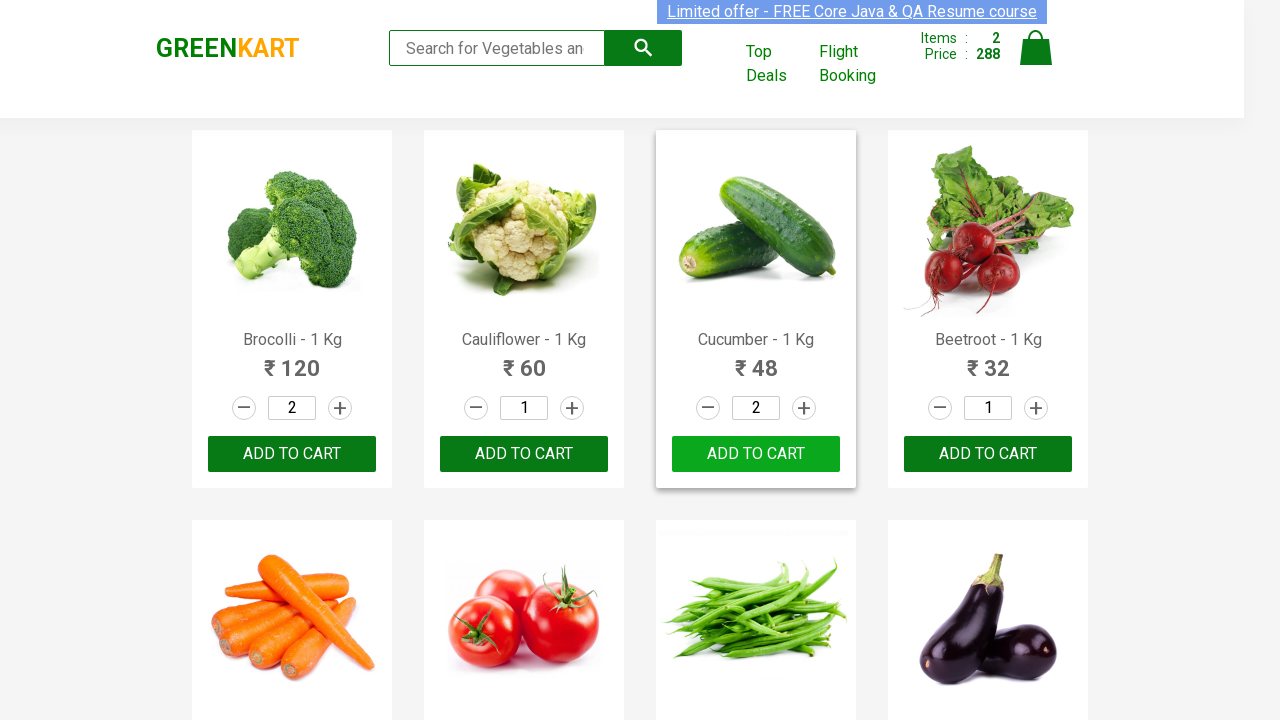

Checked product: Pears - 1 Kg
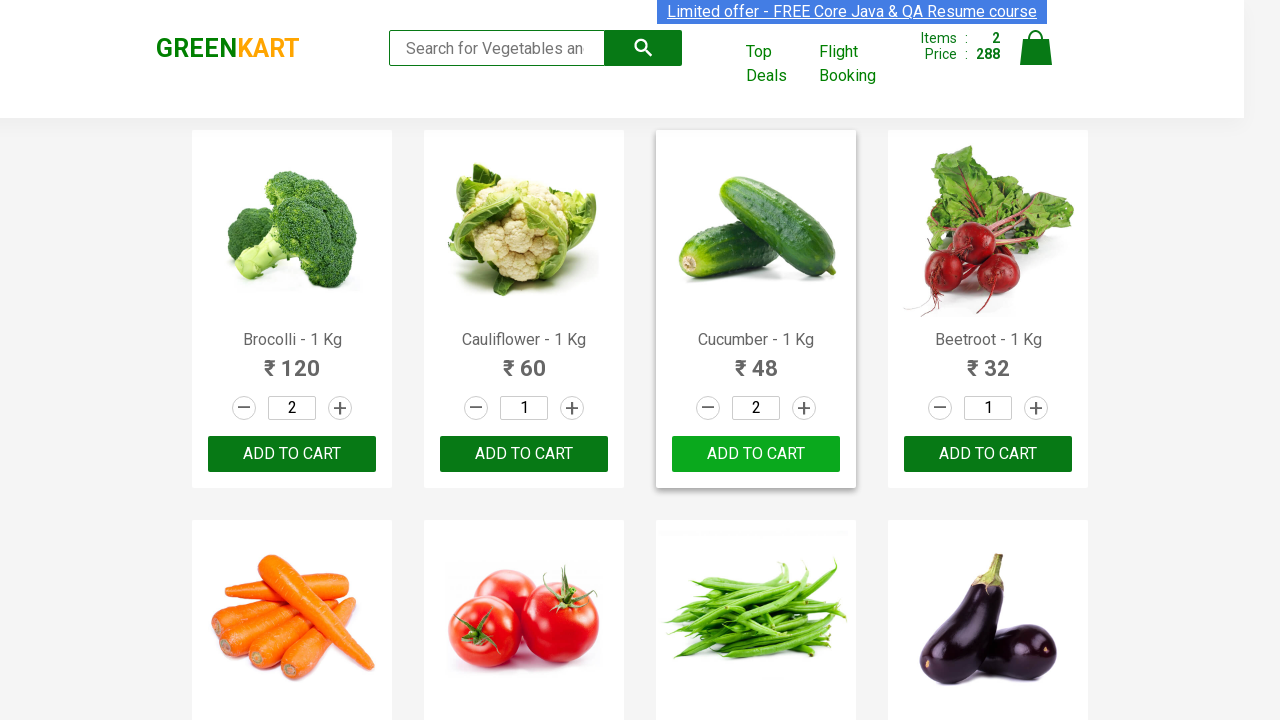

Checked product: Pomegranate - 1 Kg
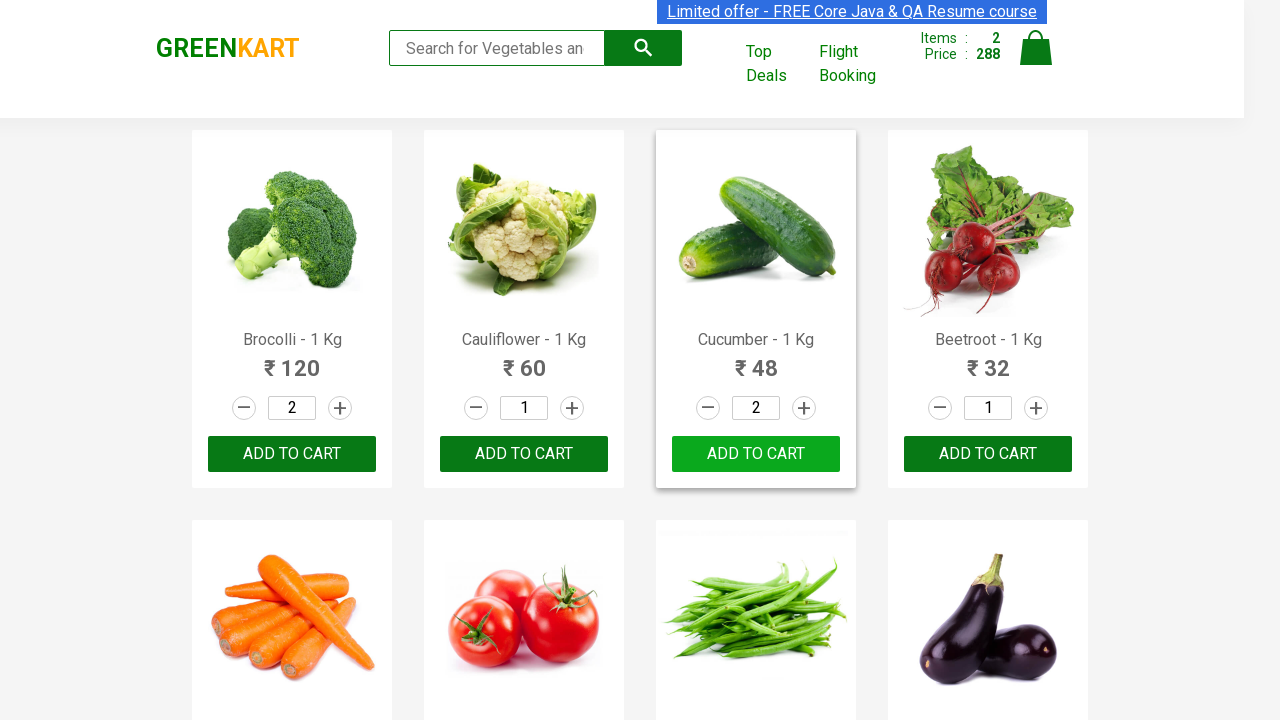

Checked product: Raspberry - 1/4 Kg
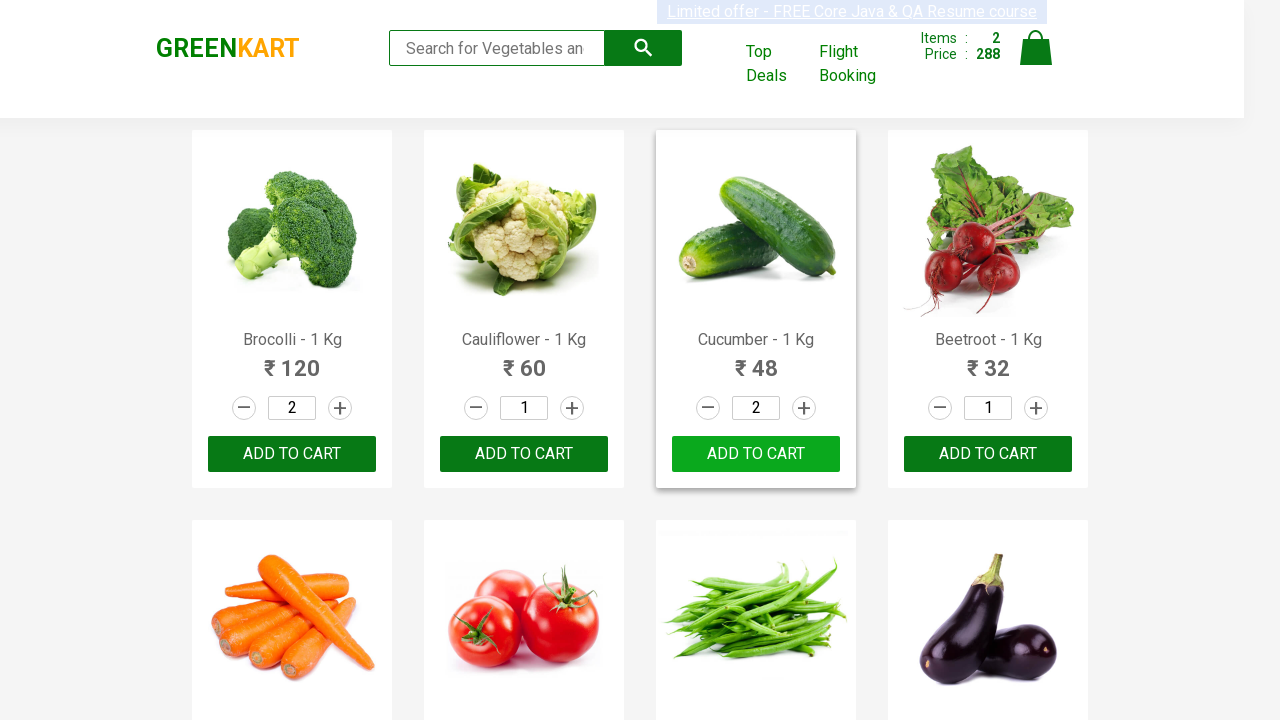

Checked product: Strawberry - 1/4 Kg
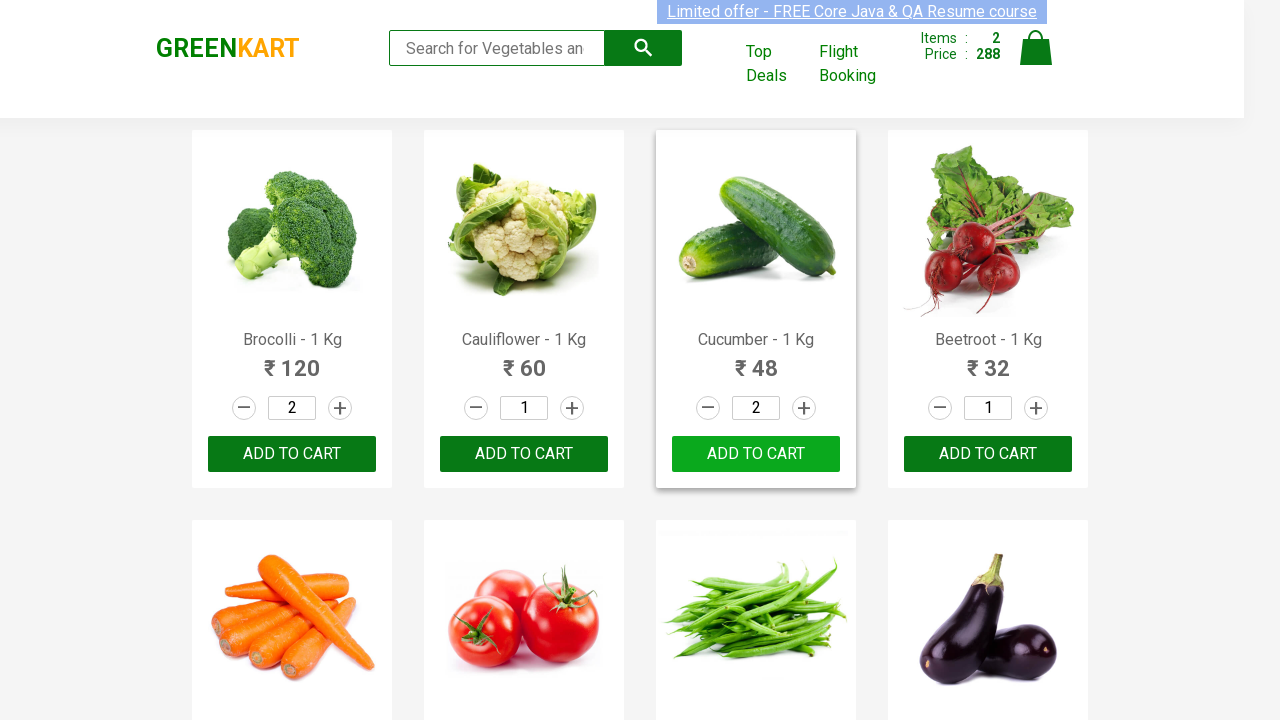

Checked product: Water Melon - 1 Kg
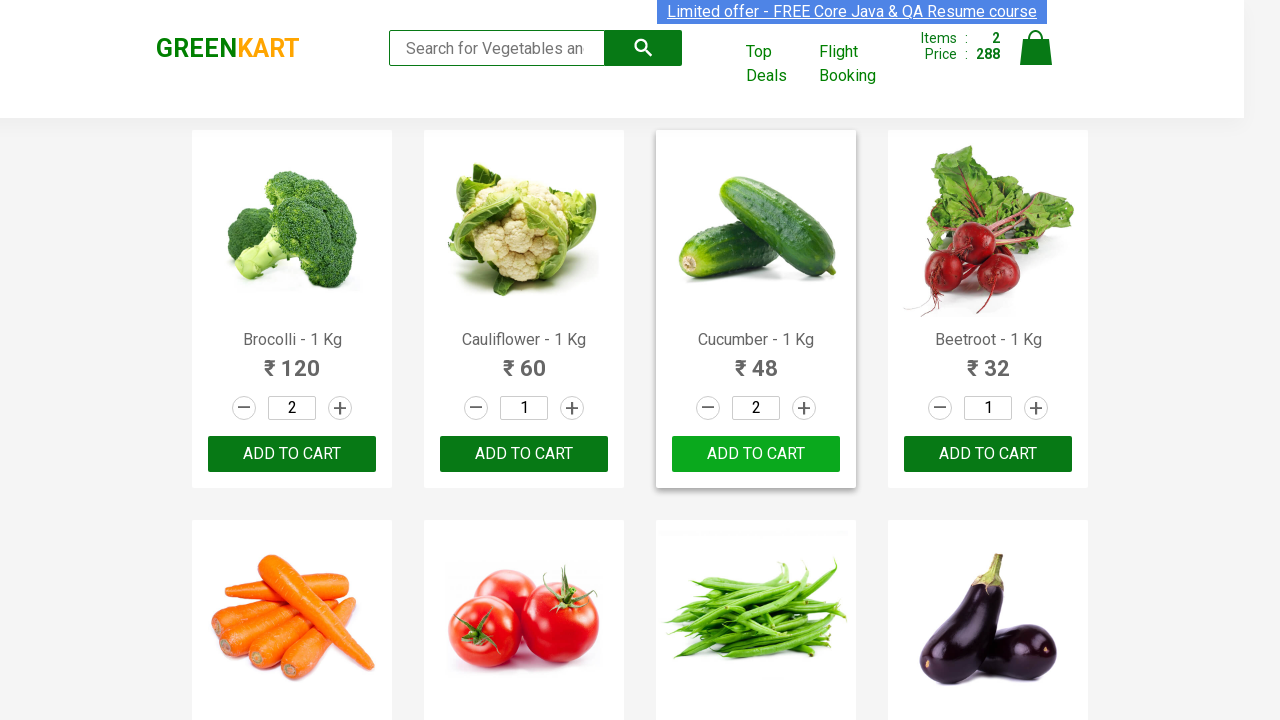

Checked product: Almonds - 1/4 Kg
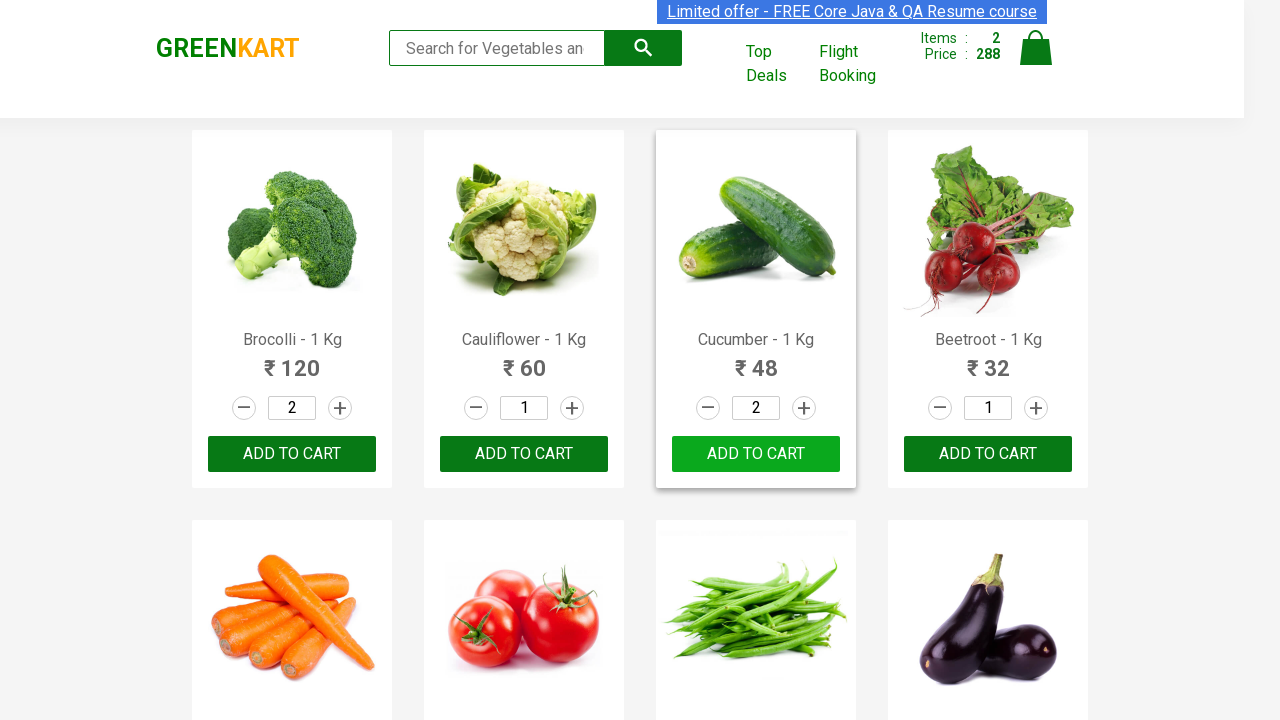

Checked product: Pista - 1/4 Kg
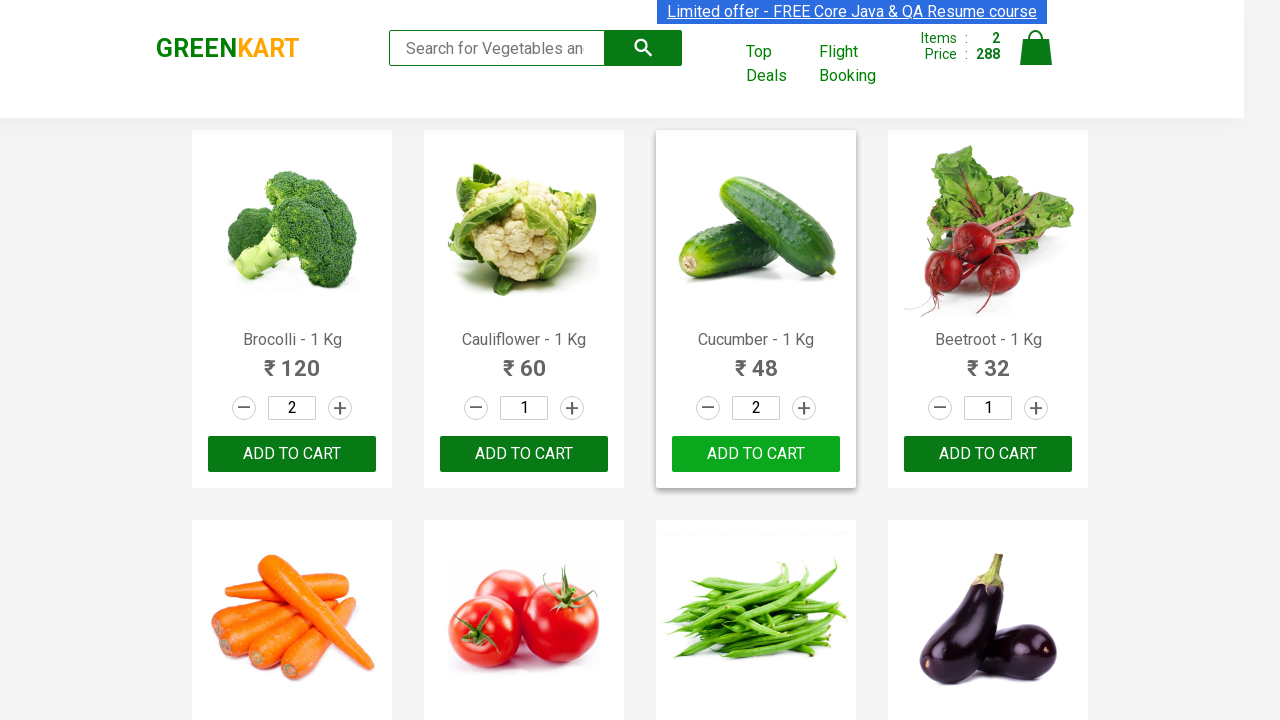

Checked product: Nuts Mixture - 1 Kg
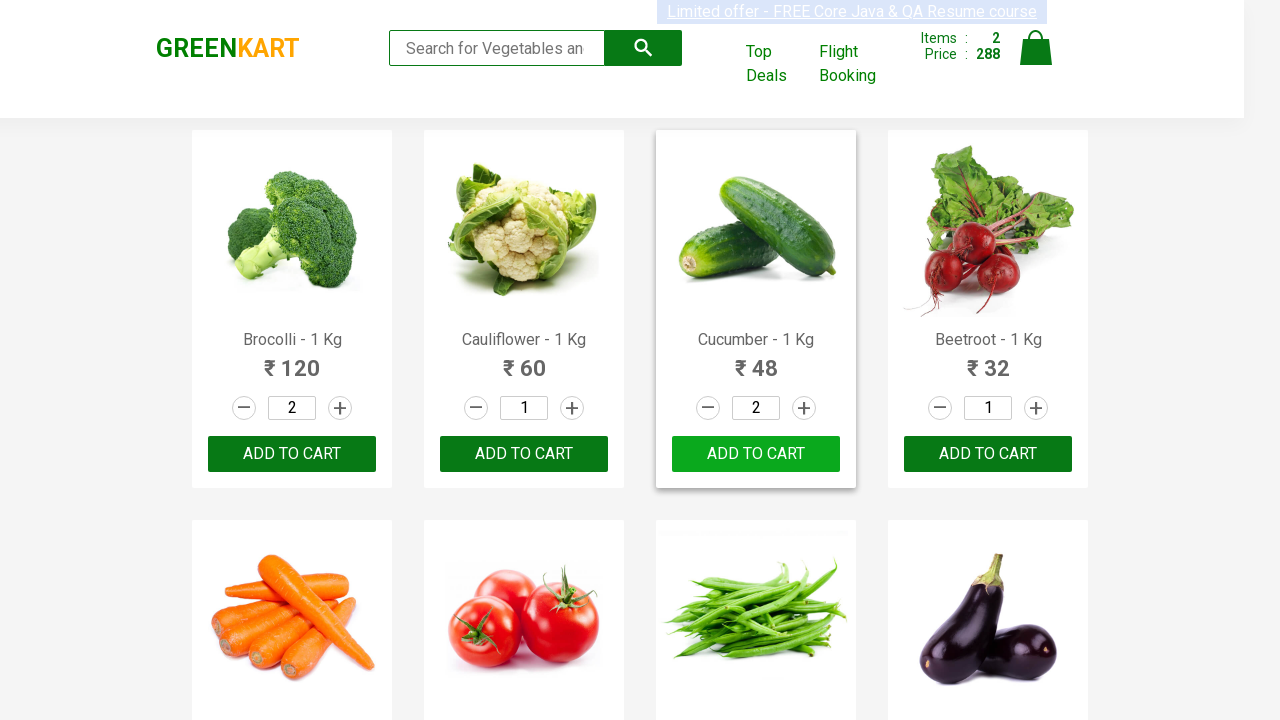

Checked product: Cashews - 1 Kg
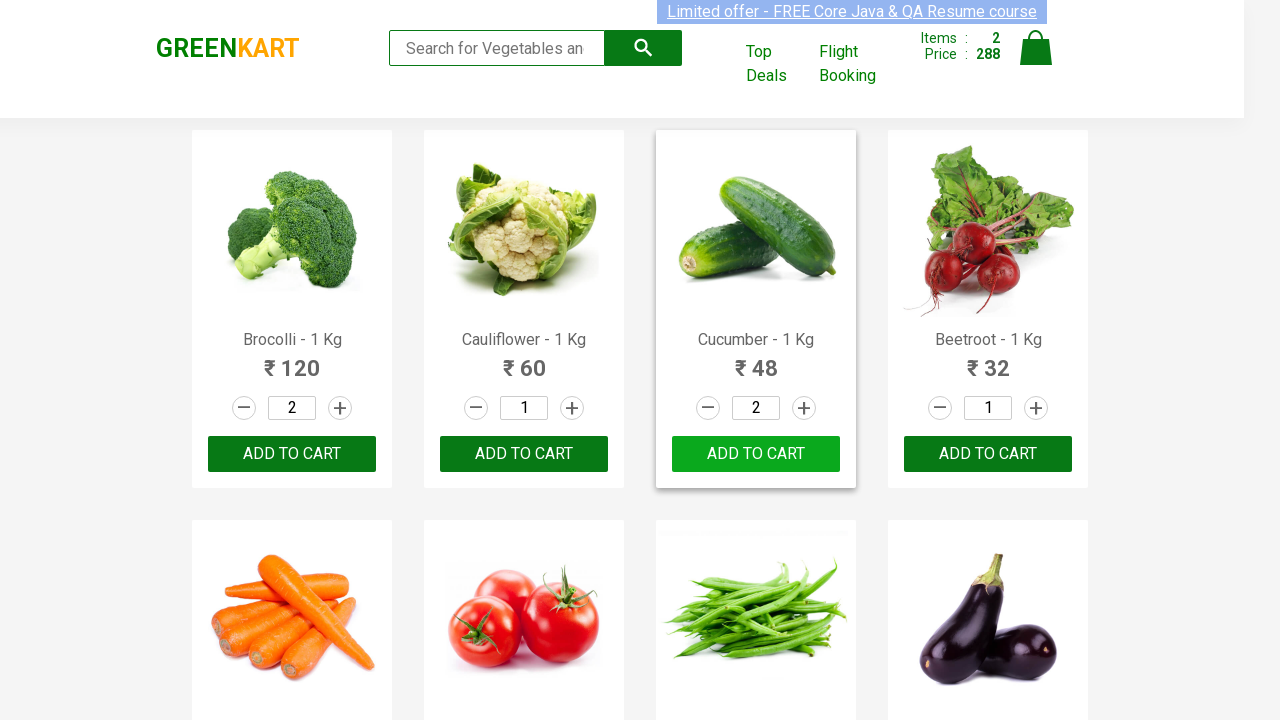

Checked product: Walnuts - 1/4 Kg
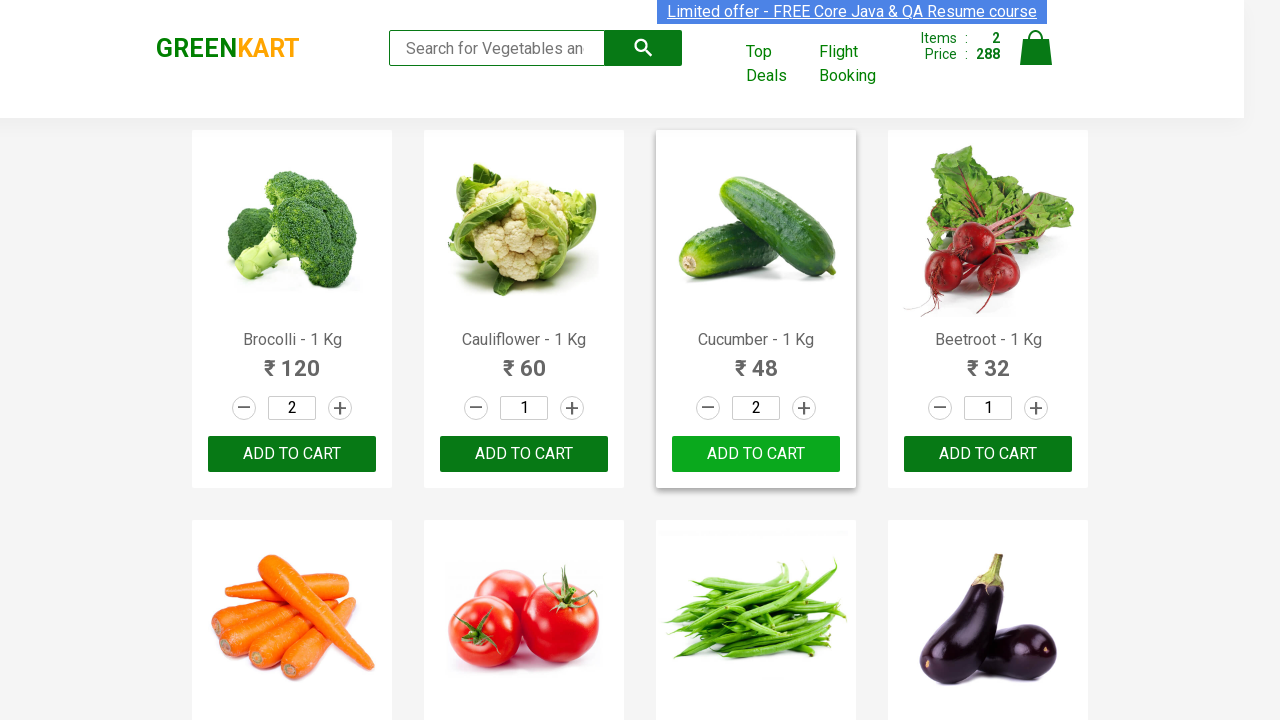

Waited for cart to update
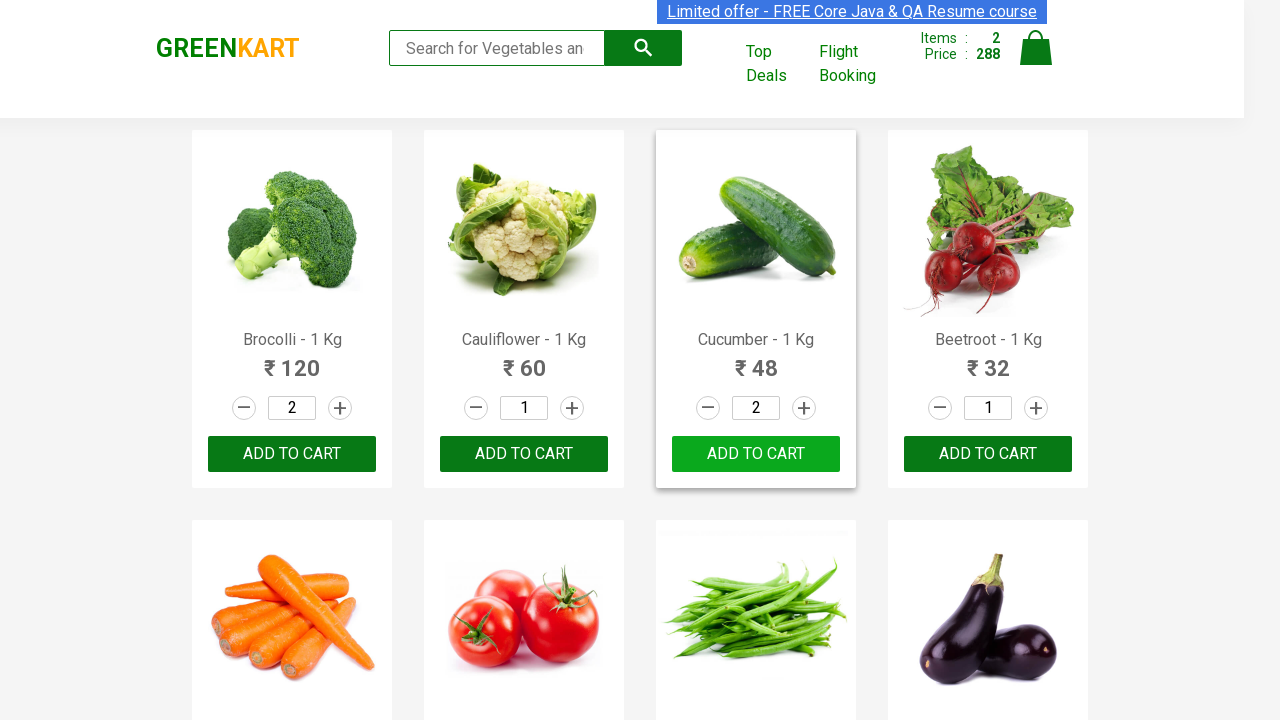

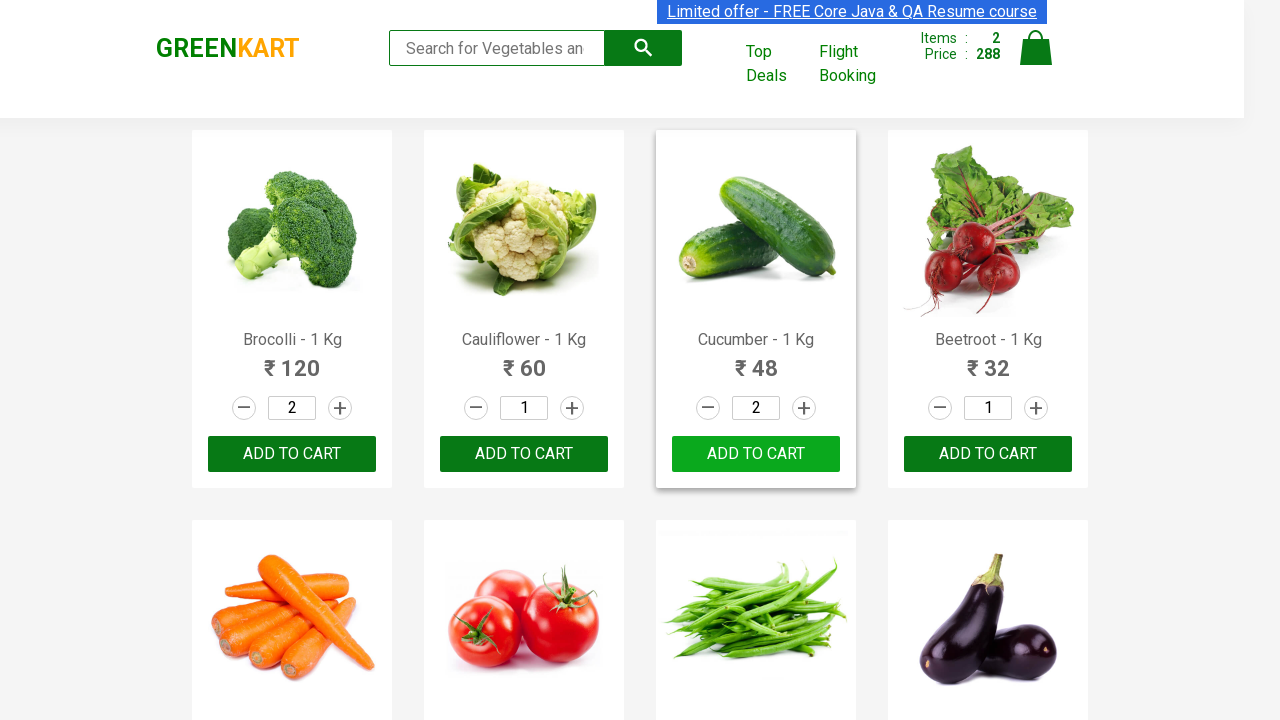